Tests YouTube's search autocomplete functionality by typing a search term, navigating through autocomplete suggestions with keyboard arrows, and selecting a specific suggestion that matches a target value.

Starting URL: https://www.youtube.com/

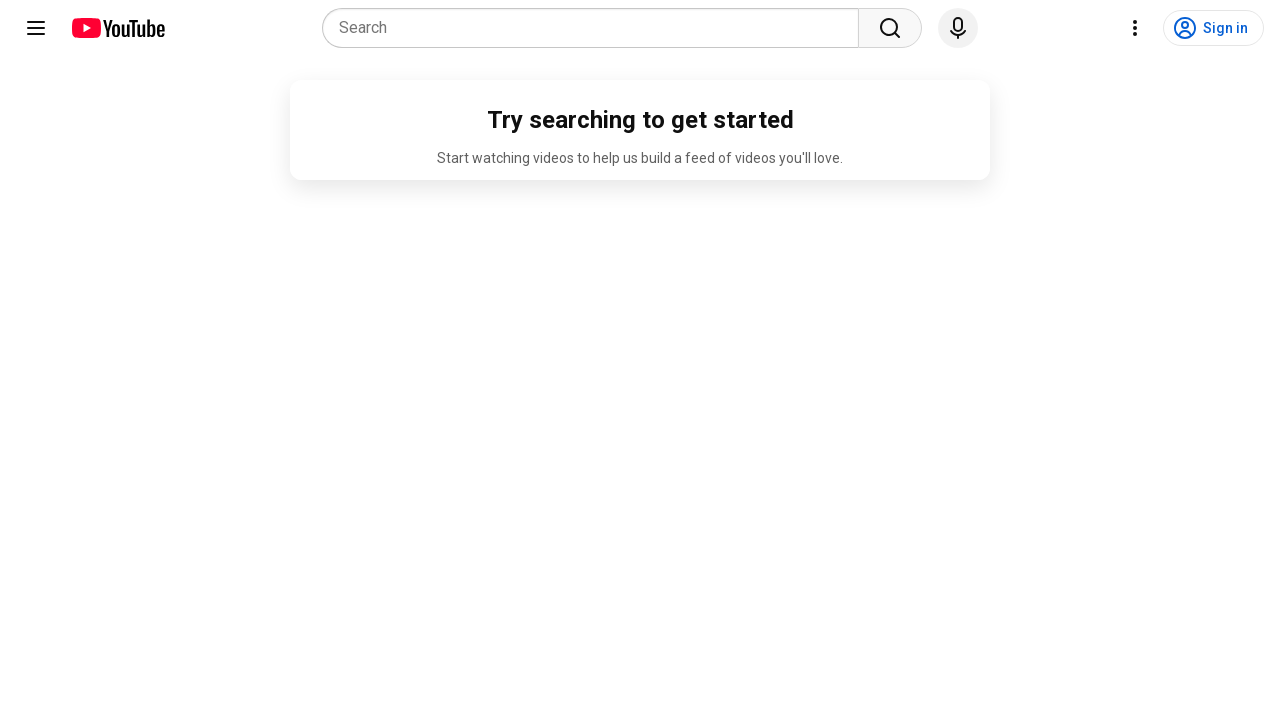

Filled YouTube search box with 'jio' on input[name='search_query'][role='combobox']
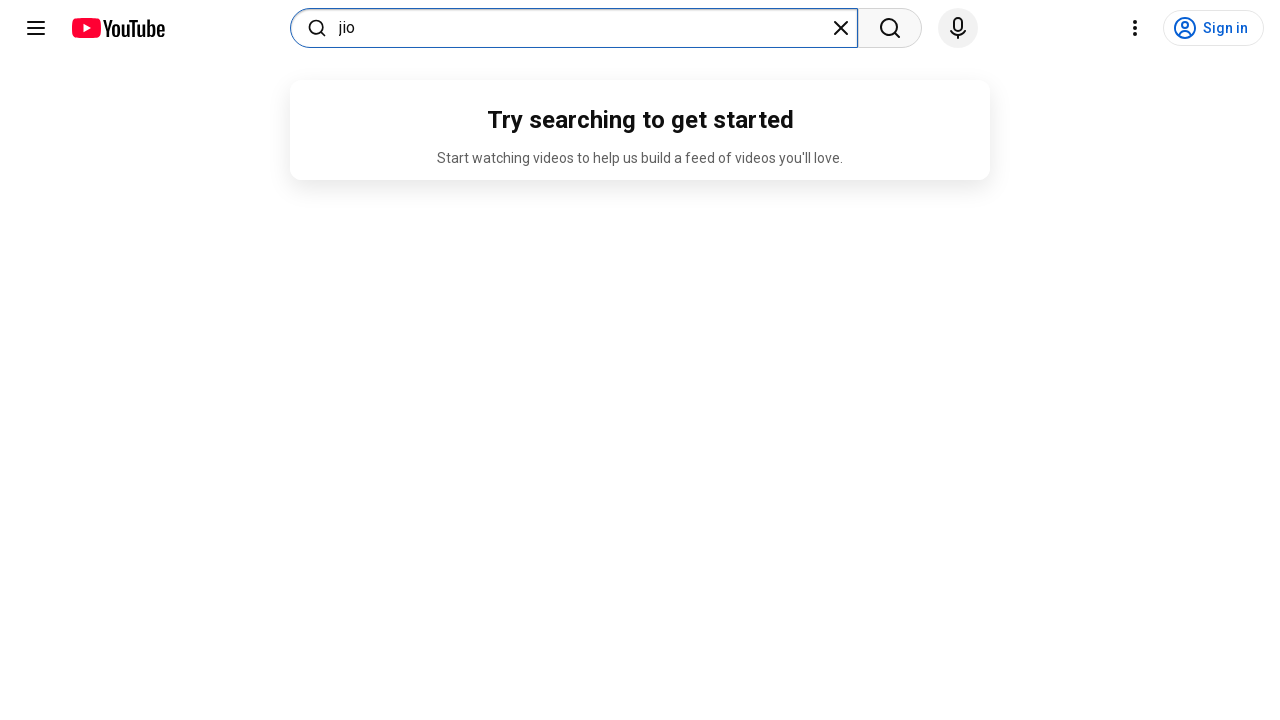

Waited 500ms for autocomplete suggestions to appear
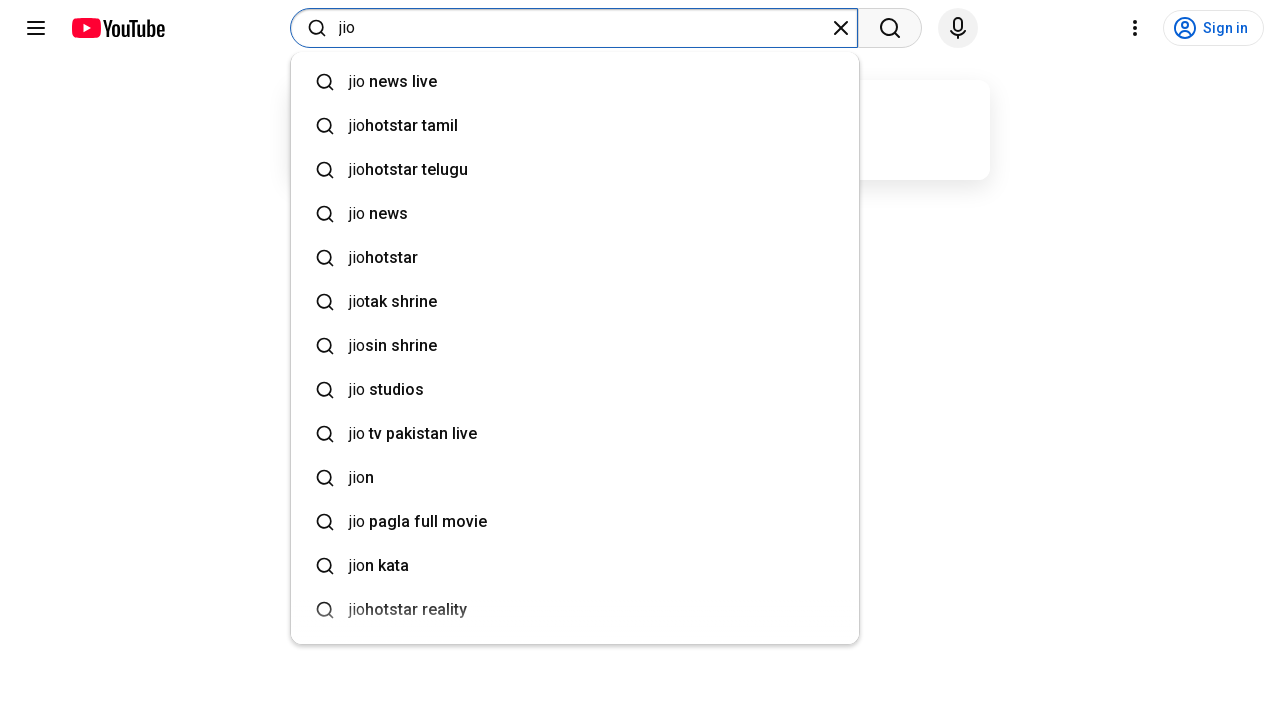

Autocomplete suggestion elements loaded
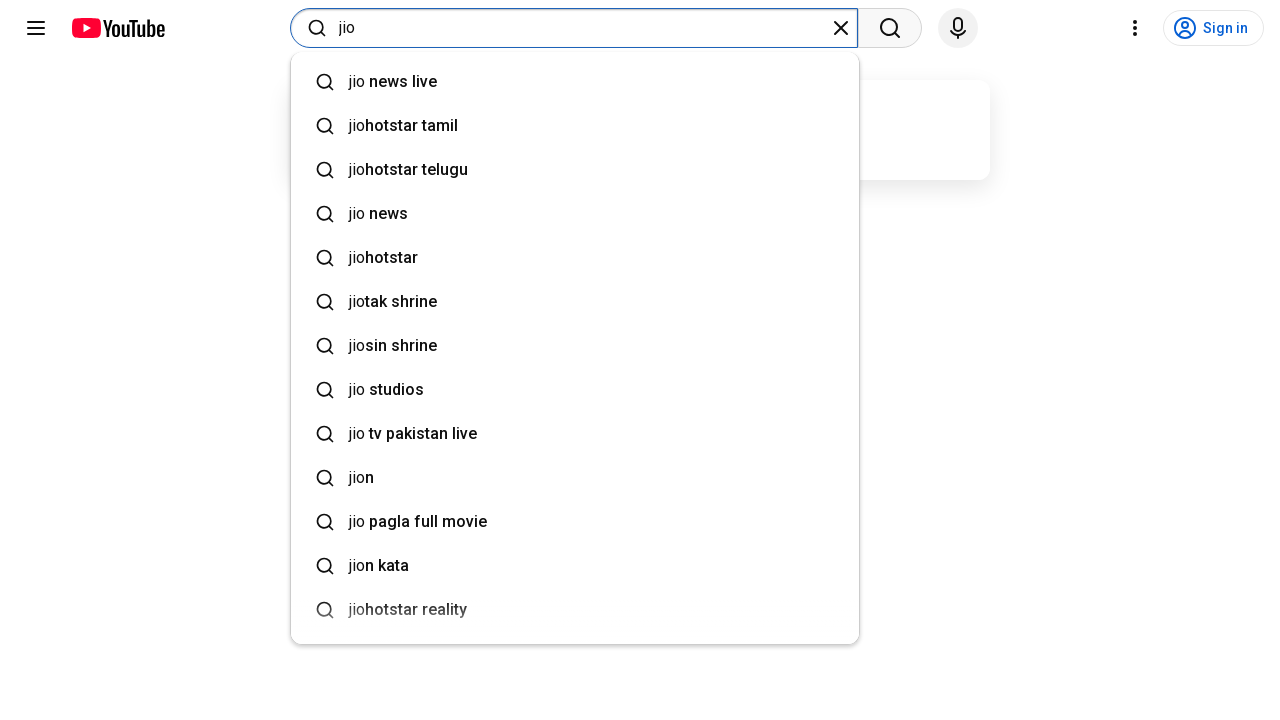

Found 14 autocomplete suggestions
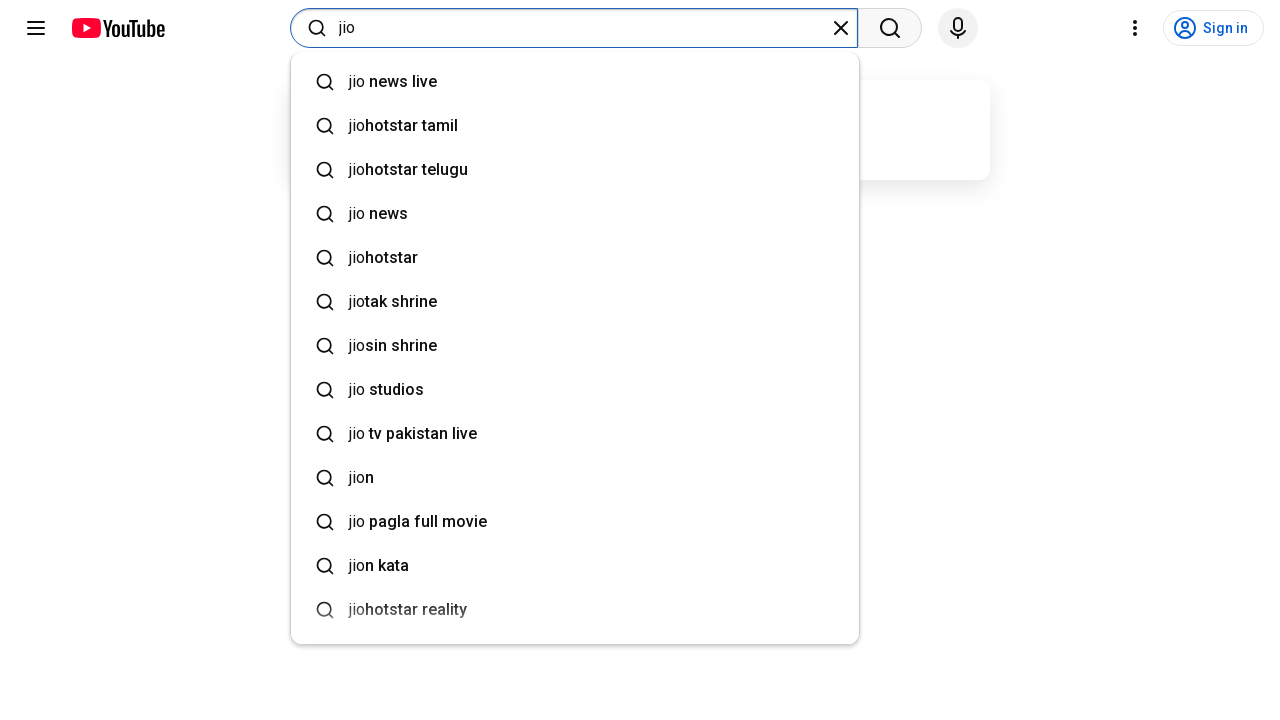

Pressed ArrowDown to navigate to suggestion 1
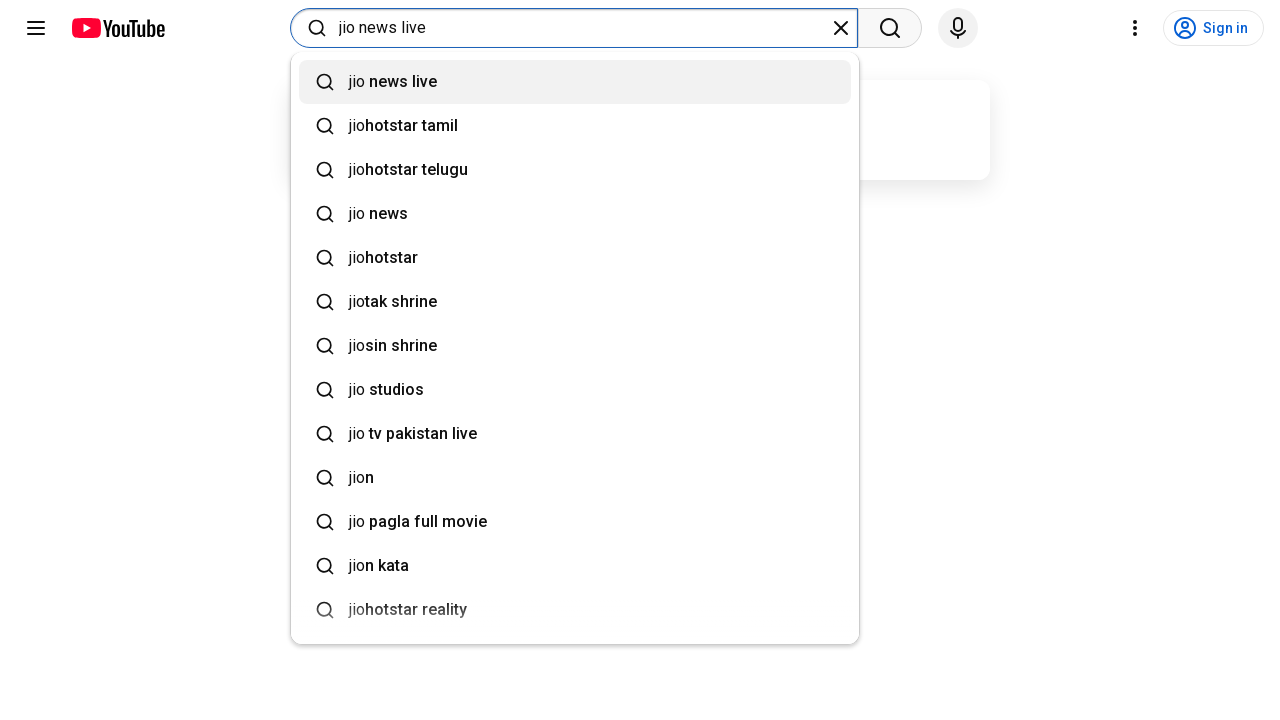

Waited 500ms for suggestion to be highlighted
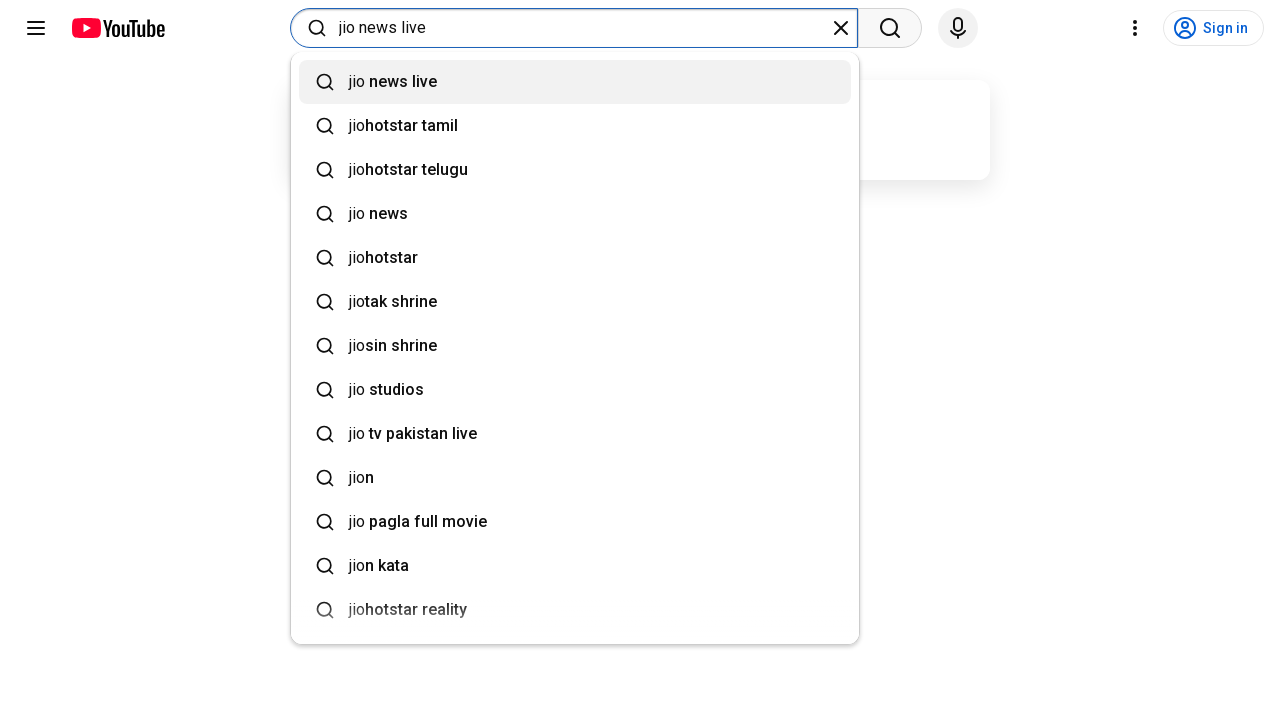

Retrieved suggestion text: 'news live'
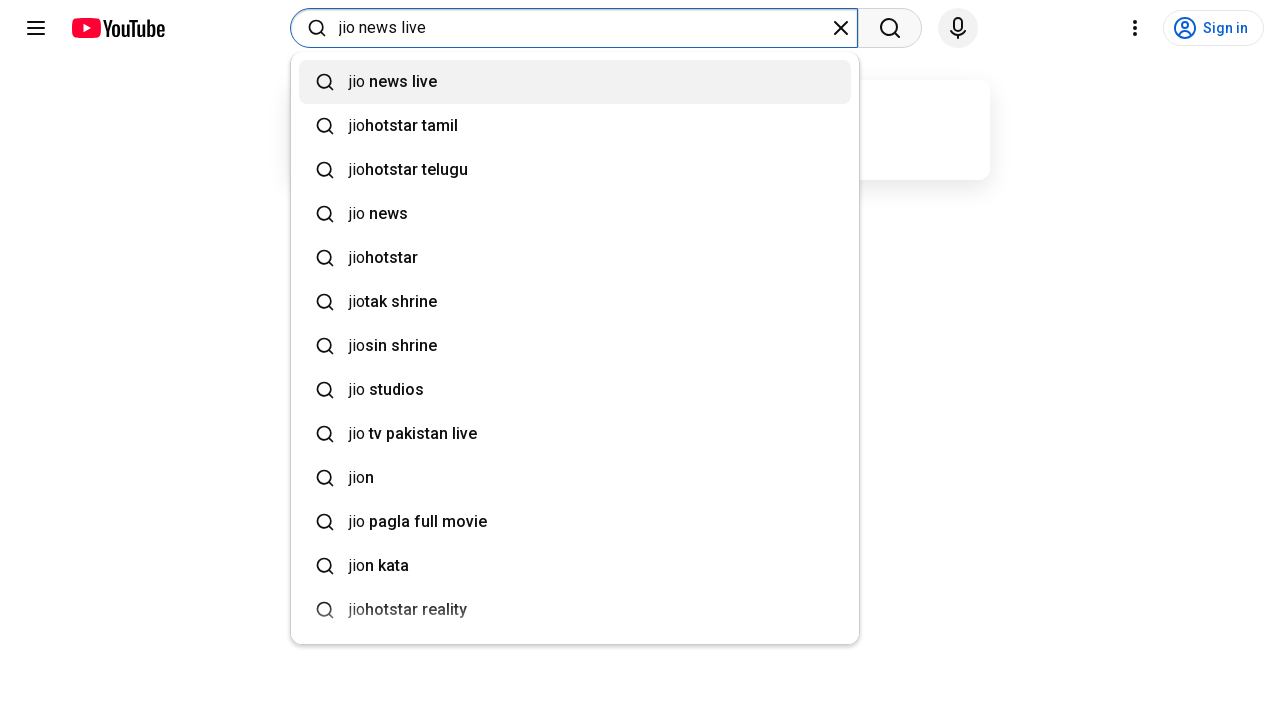

Pressed ArrowDown to navigate to suggestion 2
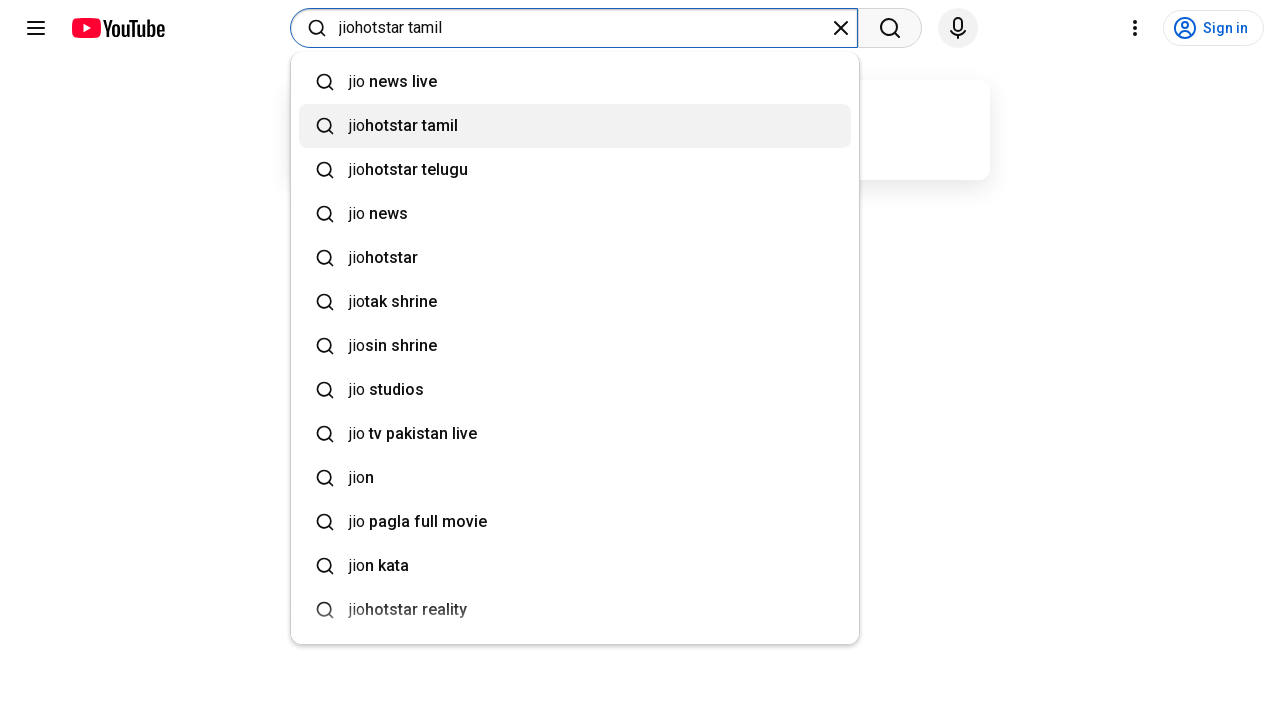

Waited 500ms for suggestion to be highlighted
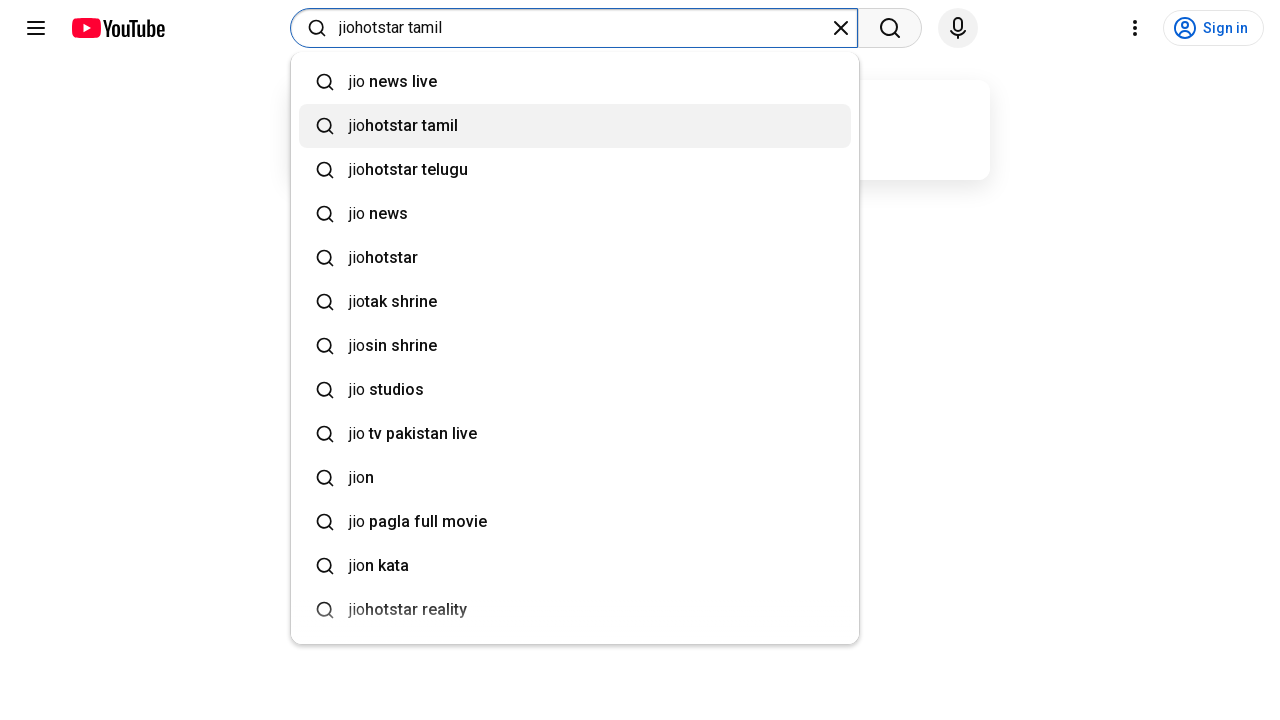

Retrieved suggestion text: 'hotstar tamil'
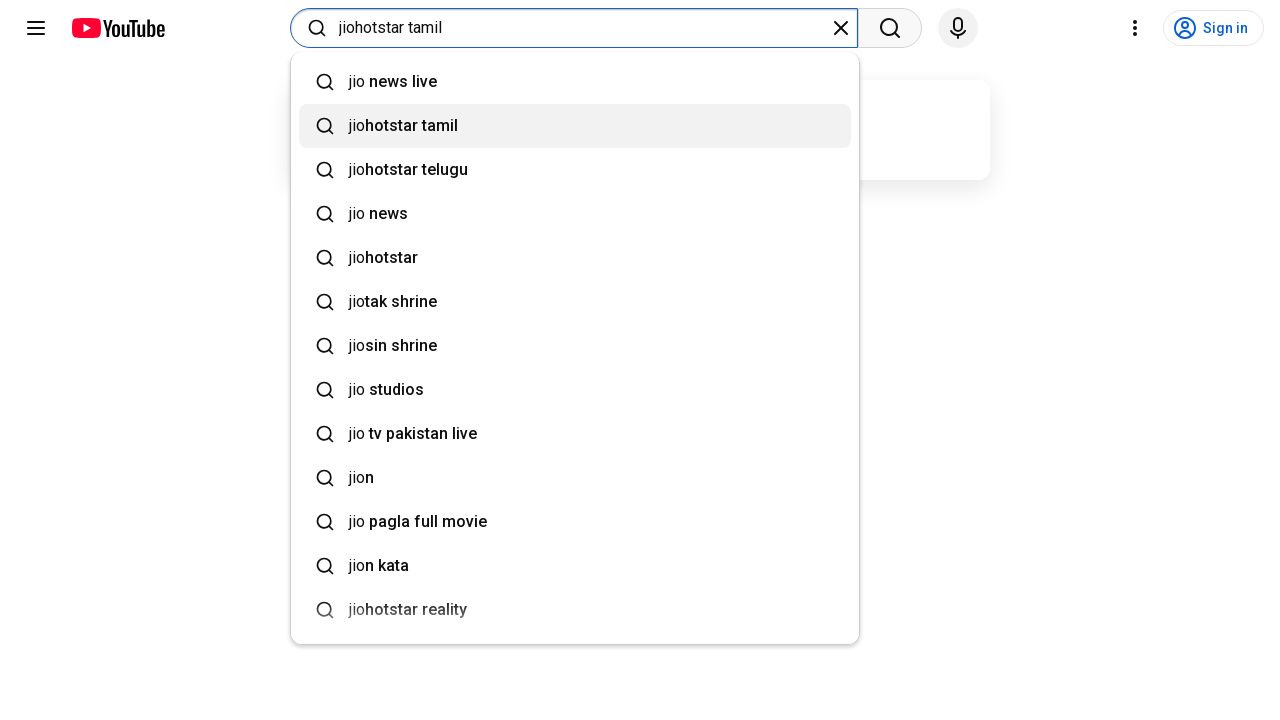

Pressed ArrowDown to navigate to suggestion 3
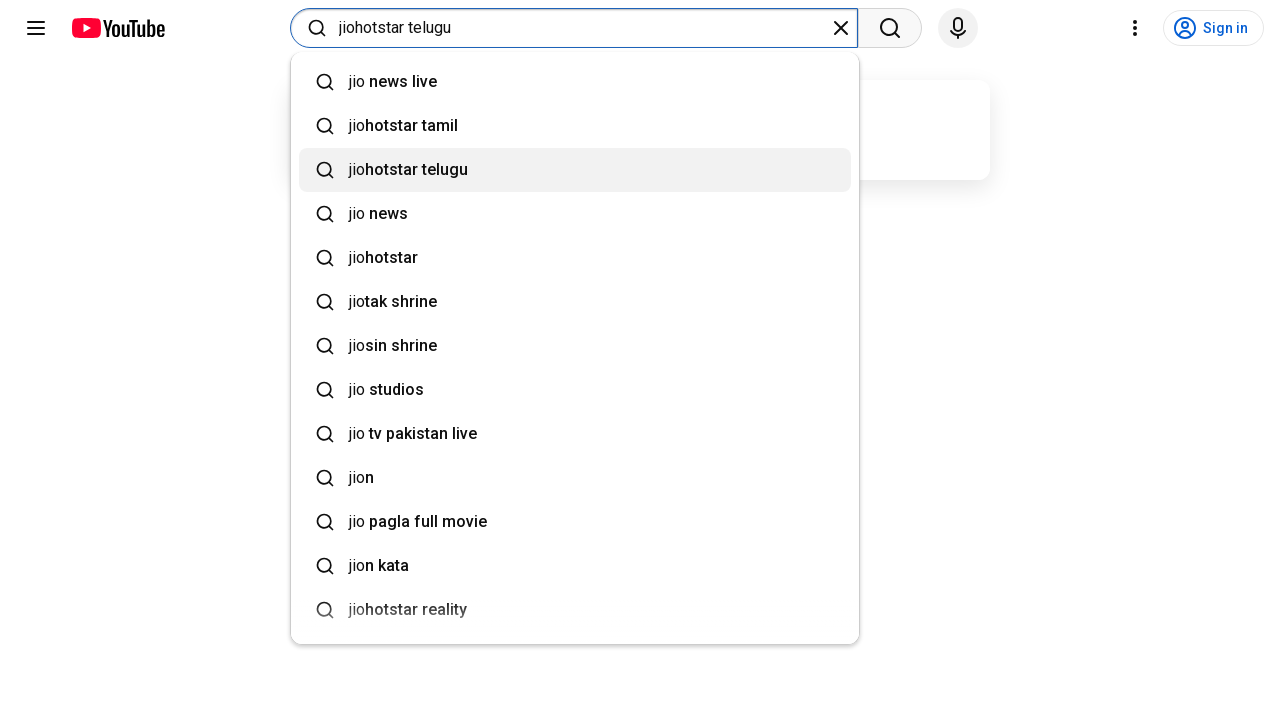

Waited 500ms for suggestion to be highlighted
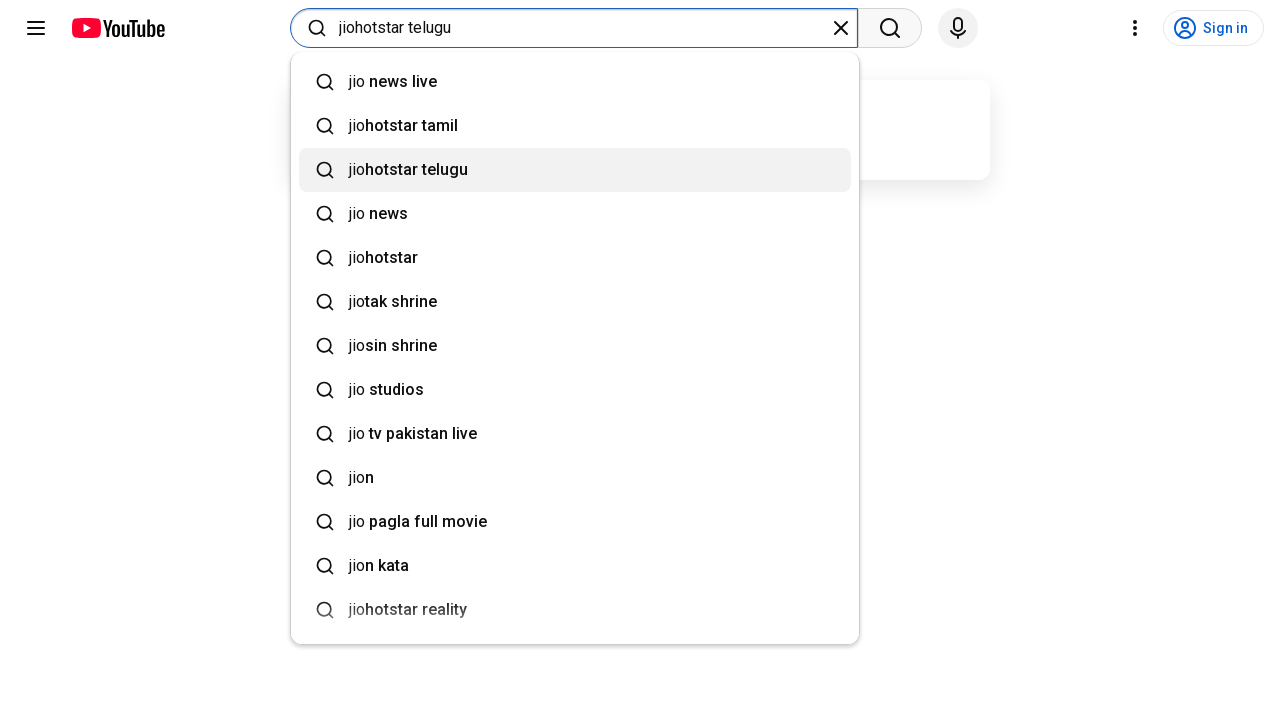

Retrieved suggestion text: 'hotstar telugu'
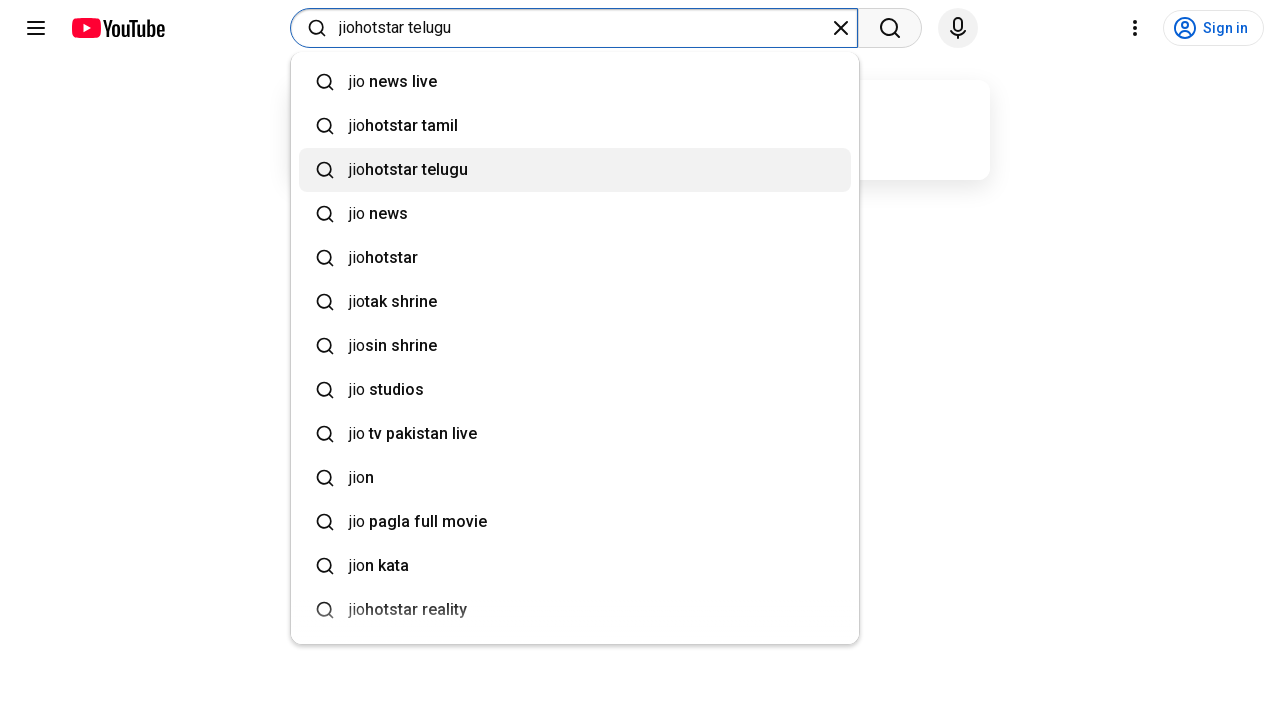

Pressed ArrowDown to navigate to suggestion 4
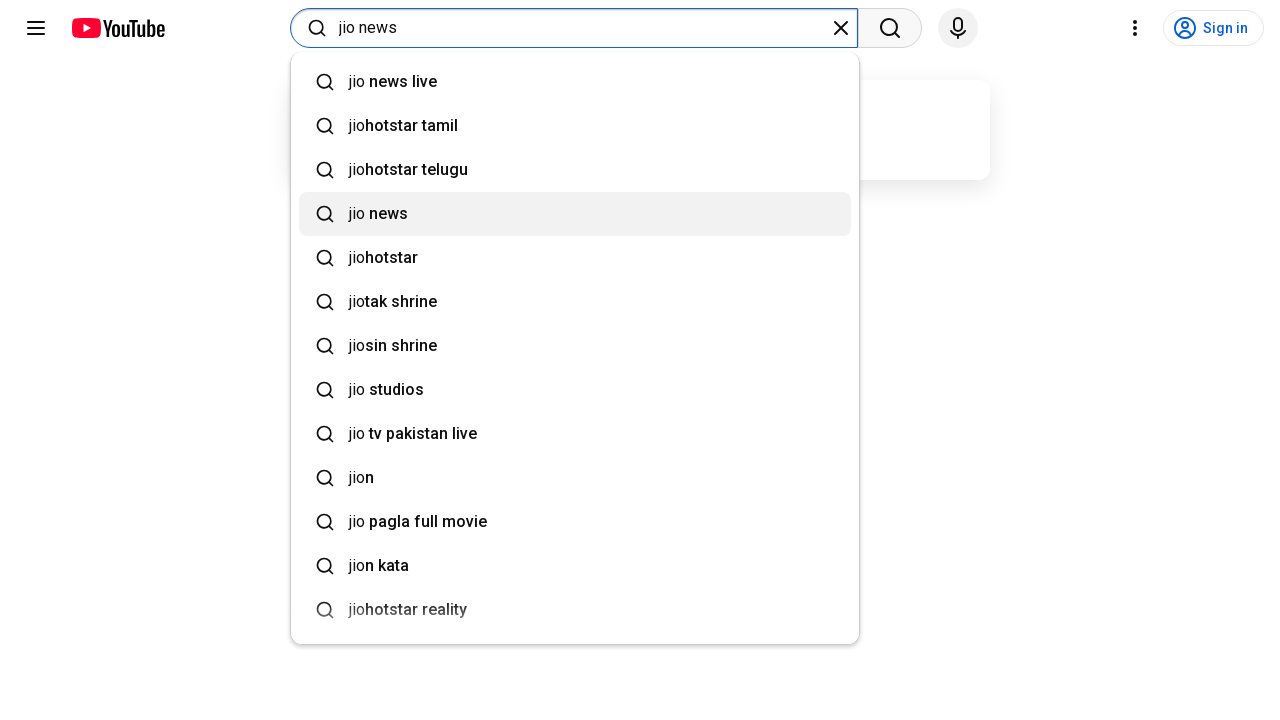

Waited 500ms for suggestion to be highlighted
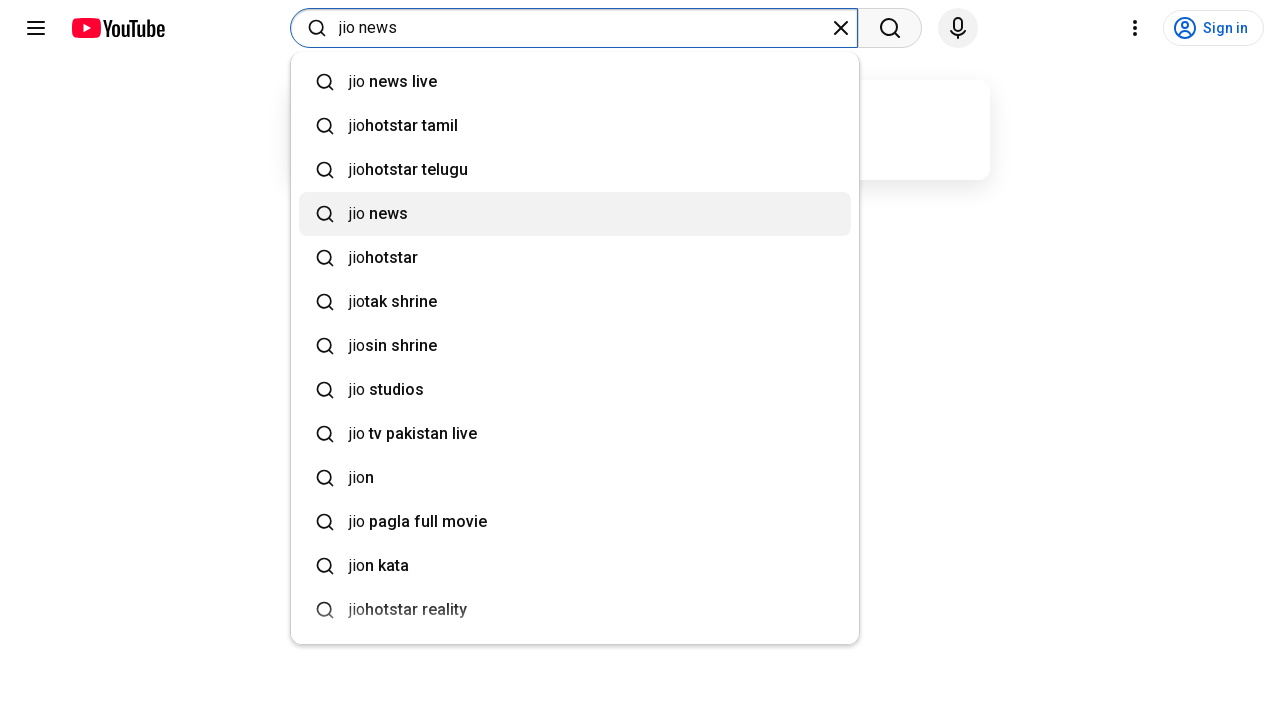

Retrieved suggestion text: 'news'
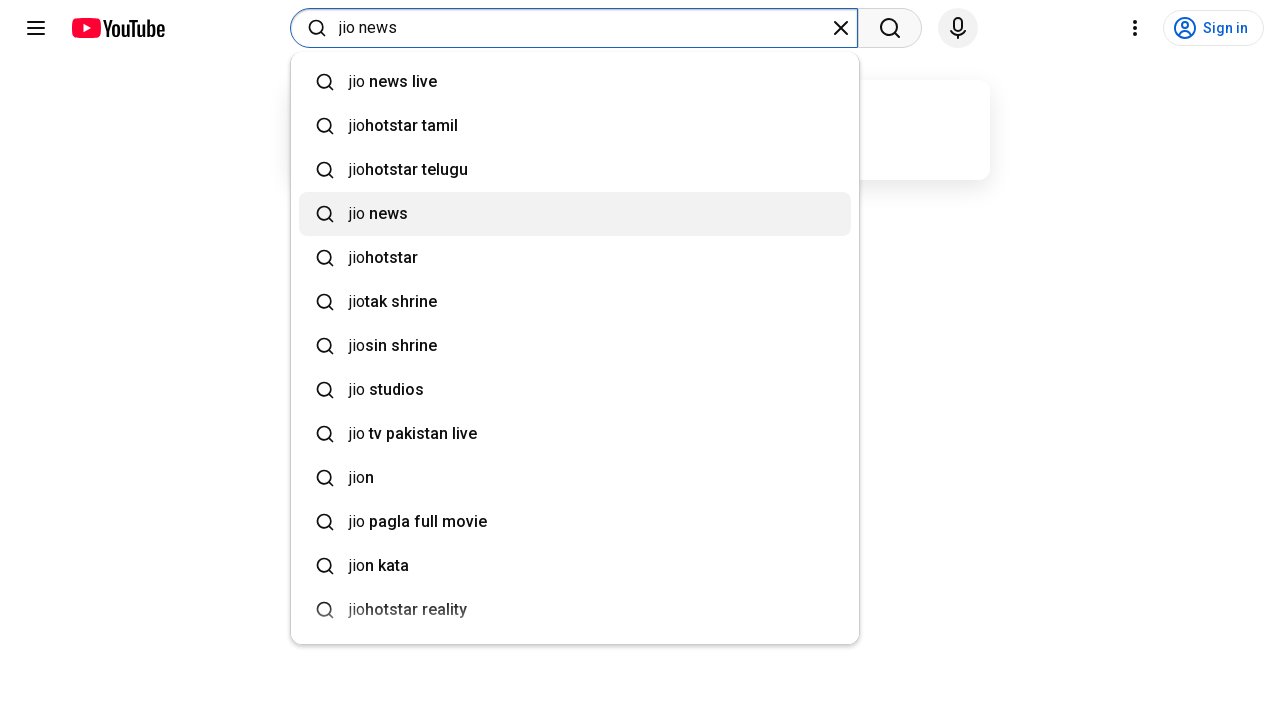

Pressed ArrowDown to navigate to suggestion 5
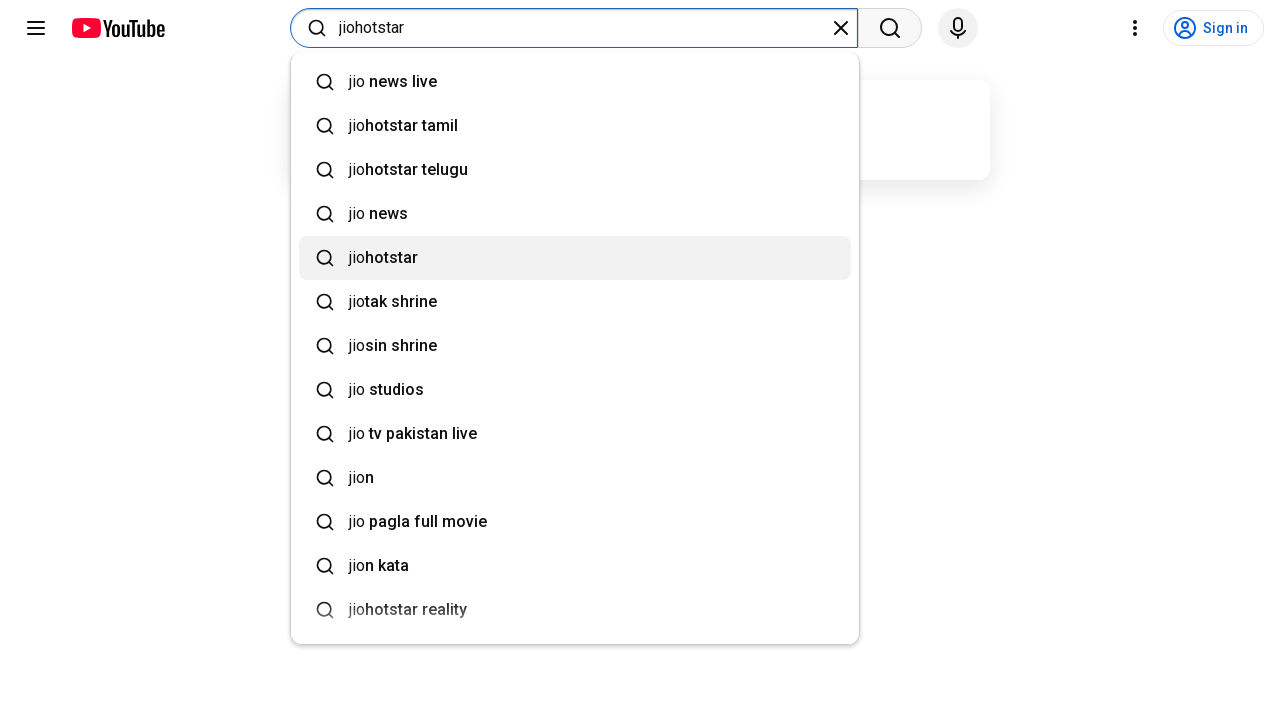

Waited 500ms for suggestion to be highlighted
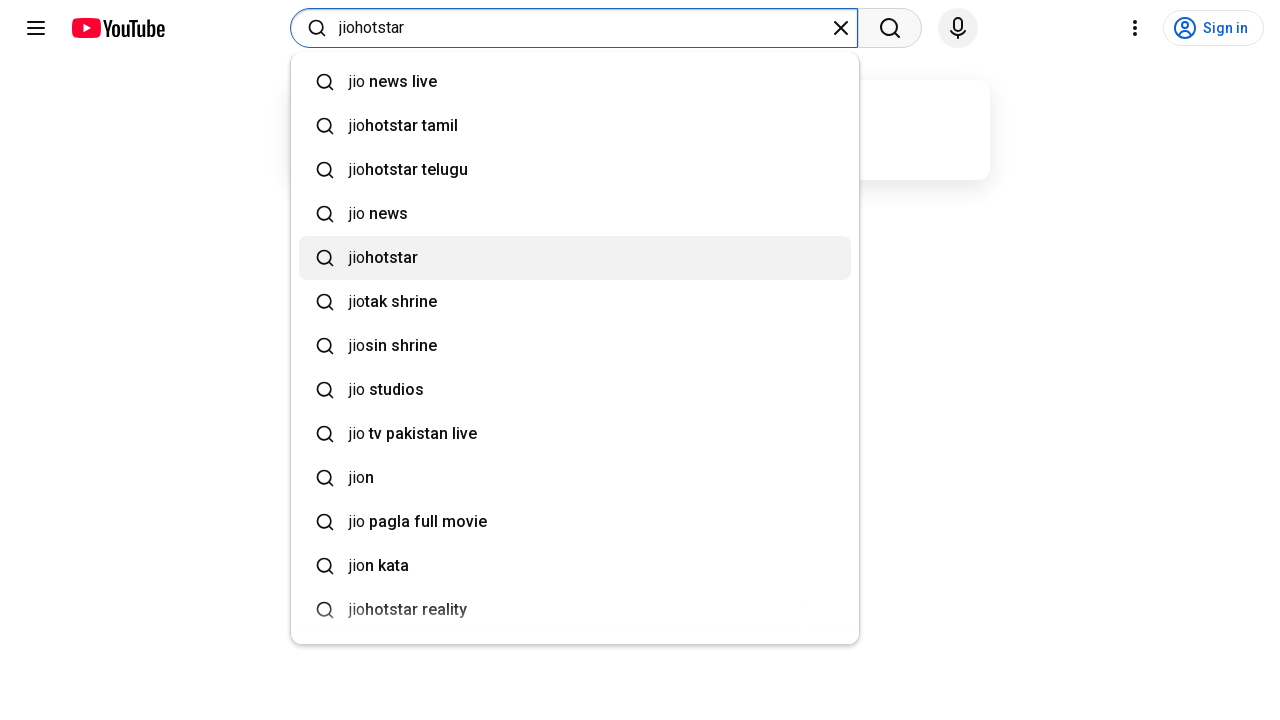

Retrieved suggestion text: 'hotstar'
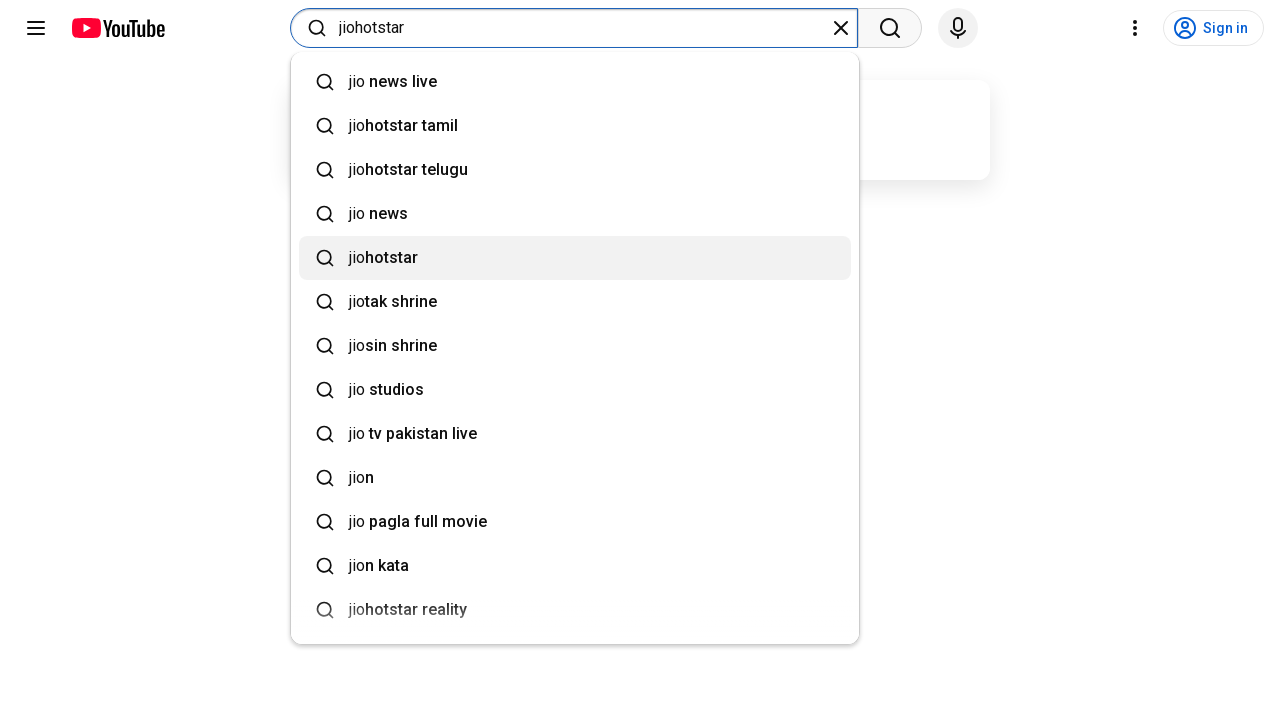

Pressed ArrowDown to navigate to suggestion 6
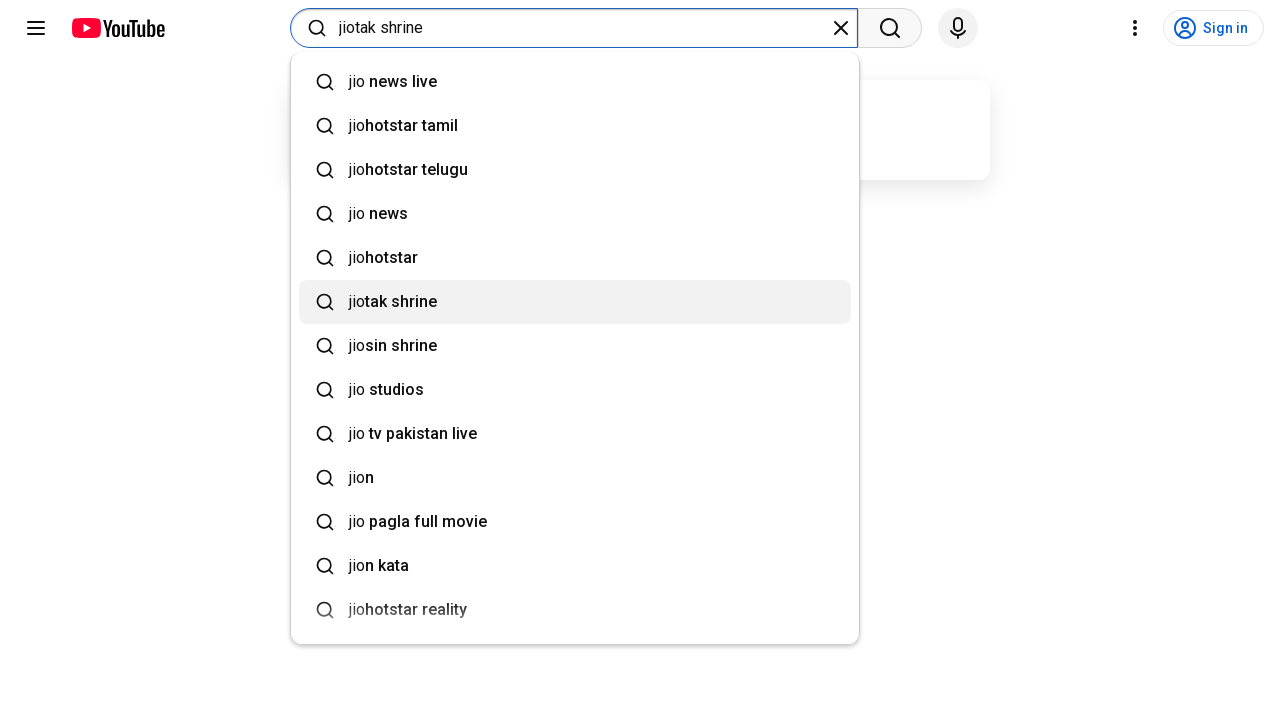

Waited 500ms for suggestion to be highlighted
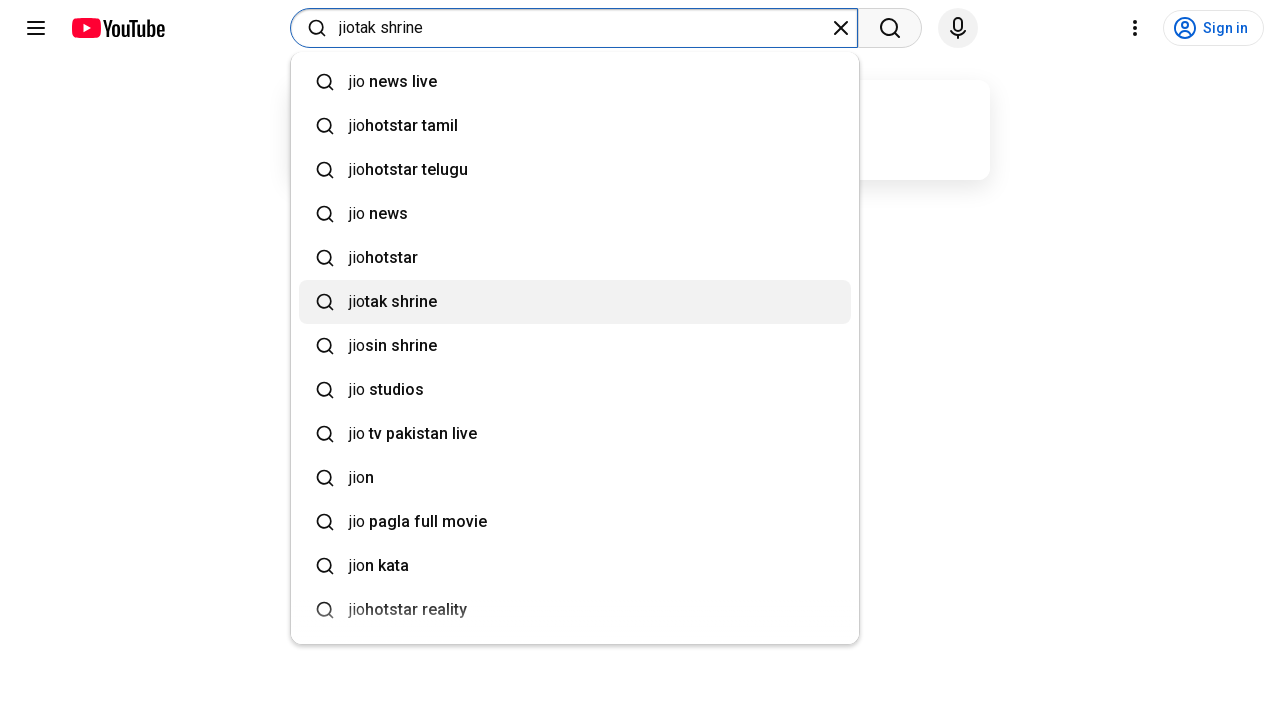

Retrieved suggestion text: 'tak shrine'
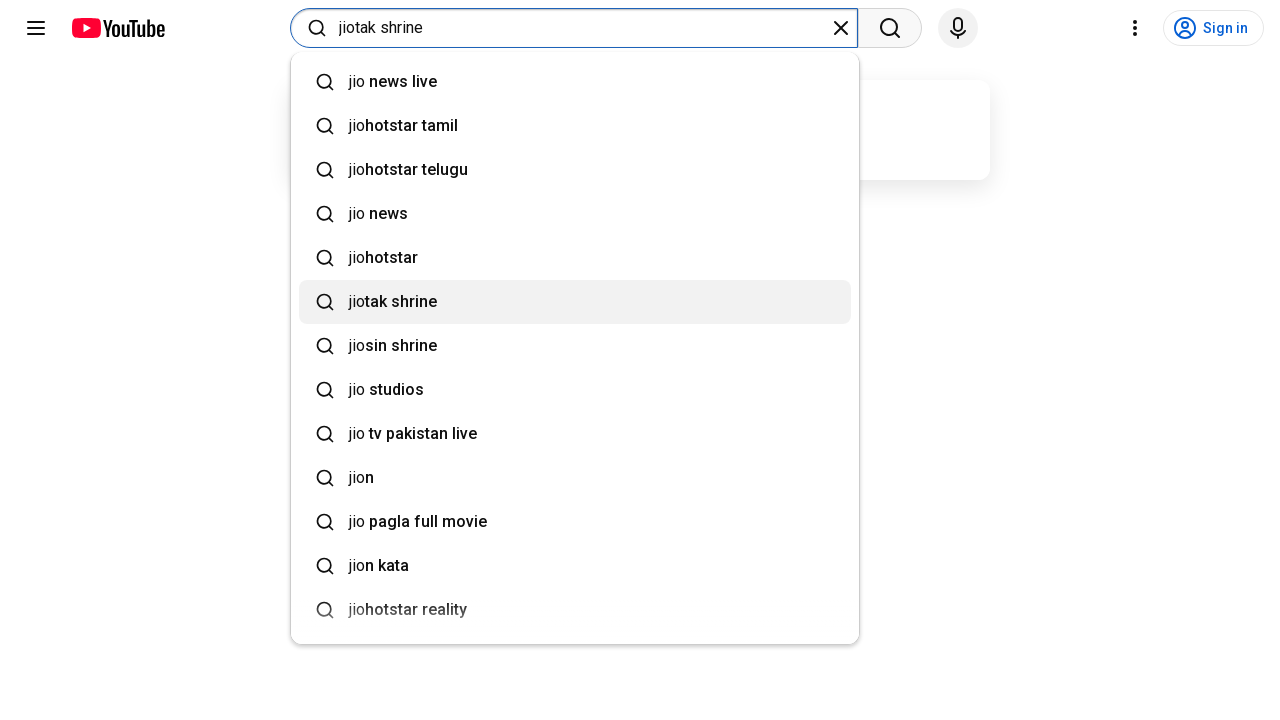

Pressed ArrowDown to navigate to suggestion 7
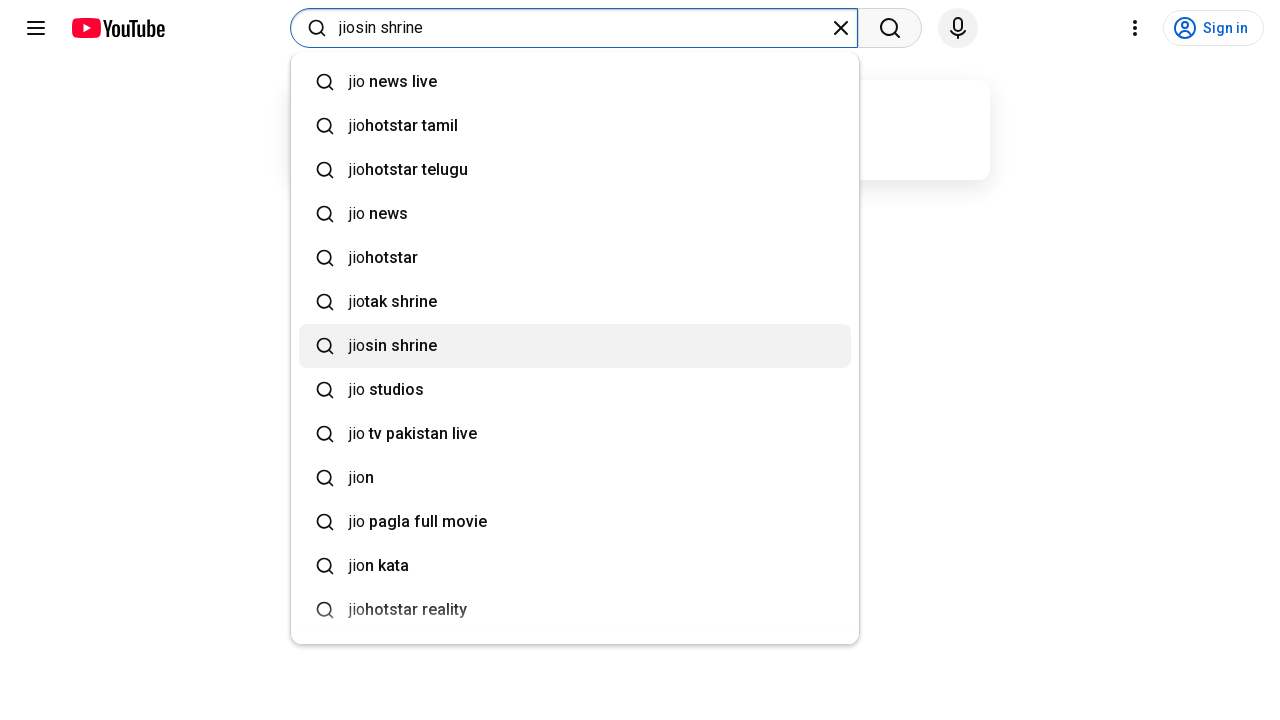

Waited 500ms for suggestion to be highlighted
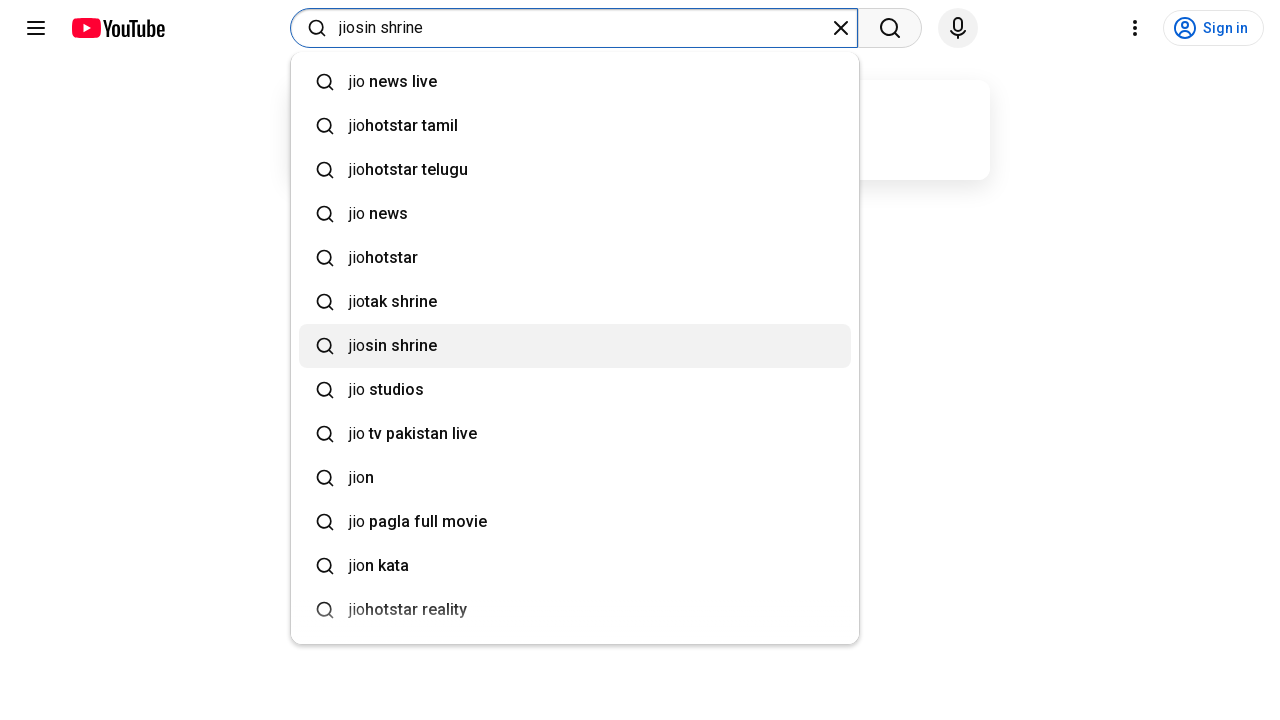

Retrieved suggestion text: 'sin shrine'
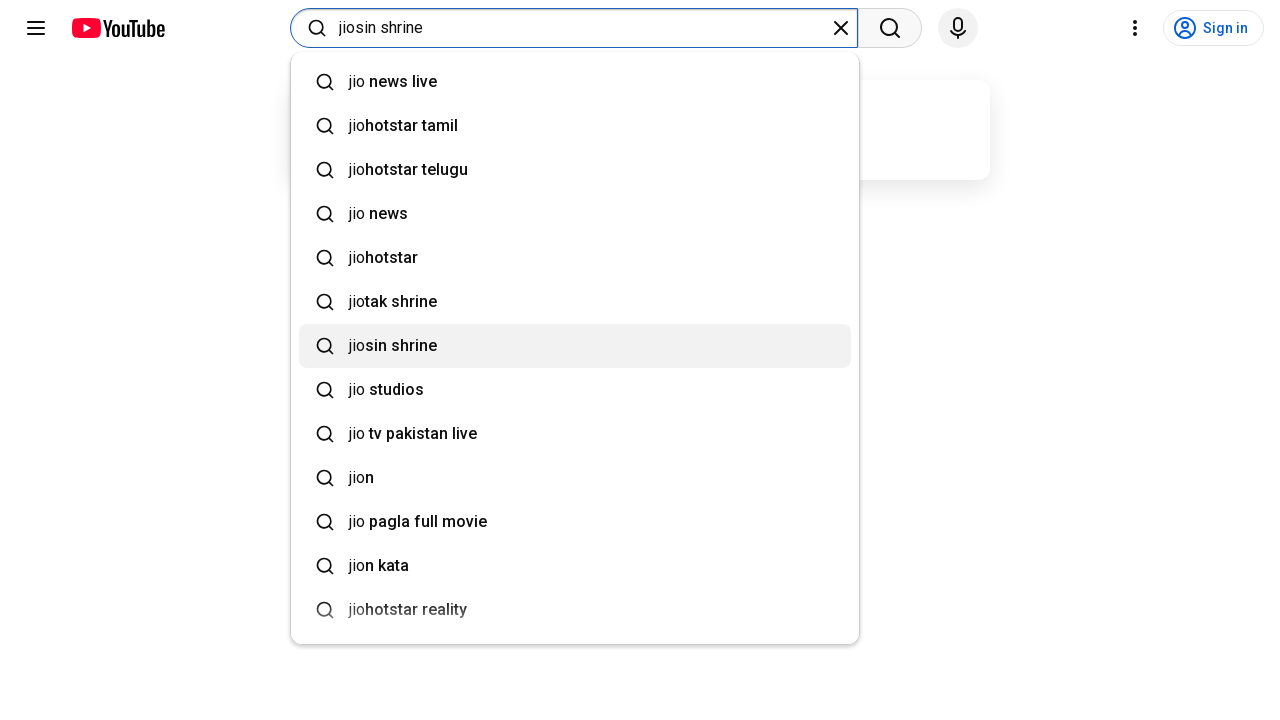

Pressed ArrowDown to navigate to suggestion 8
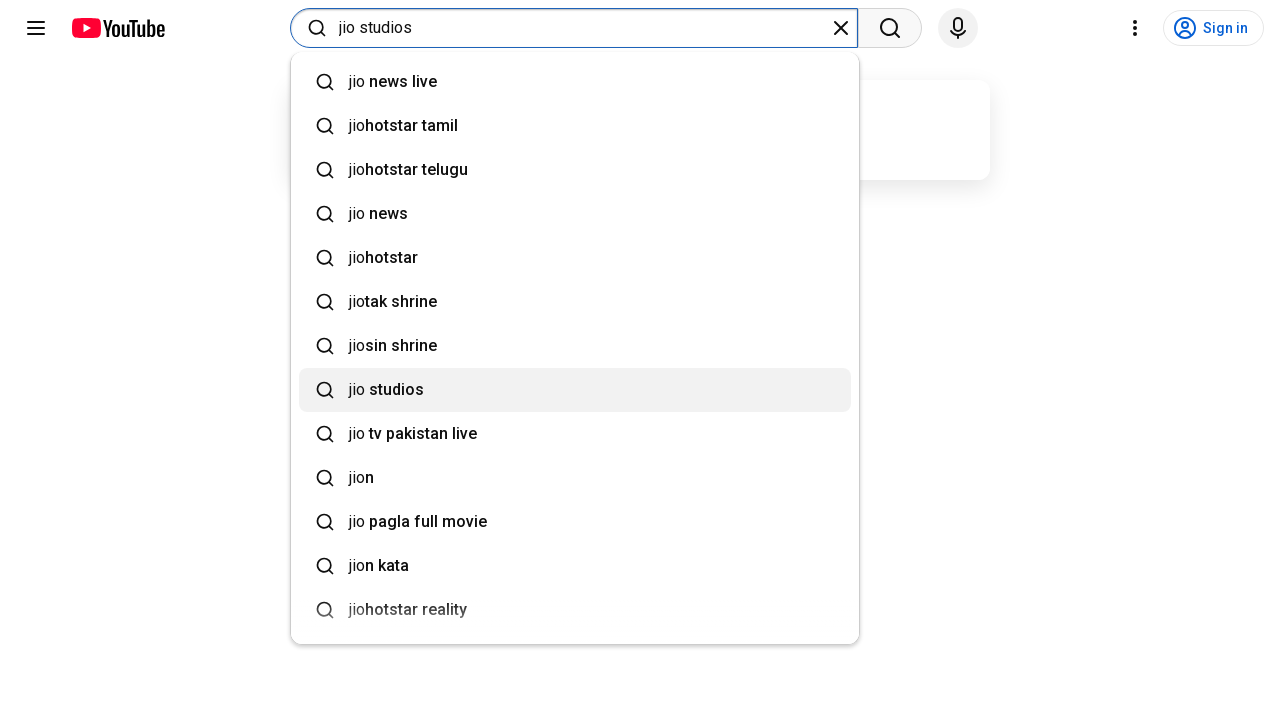

Waited 500ms for suggestion to be highlighted
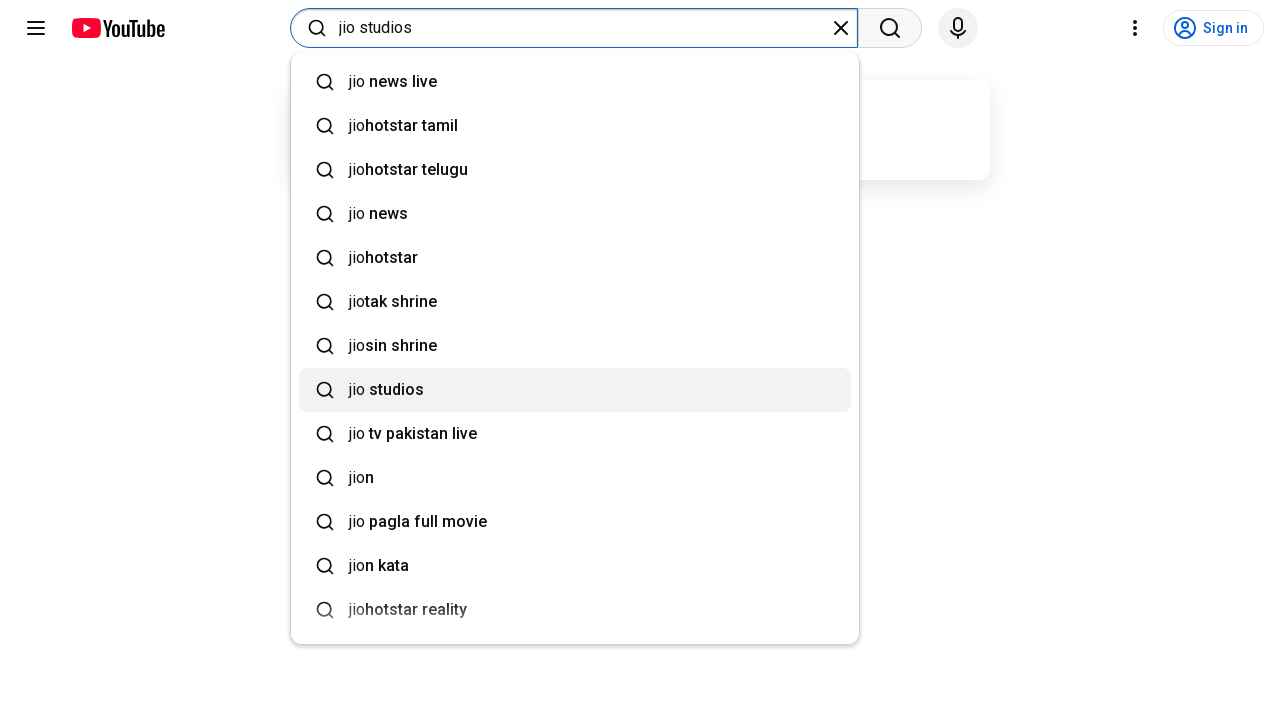

Retrieved suggestion text: 'studios'
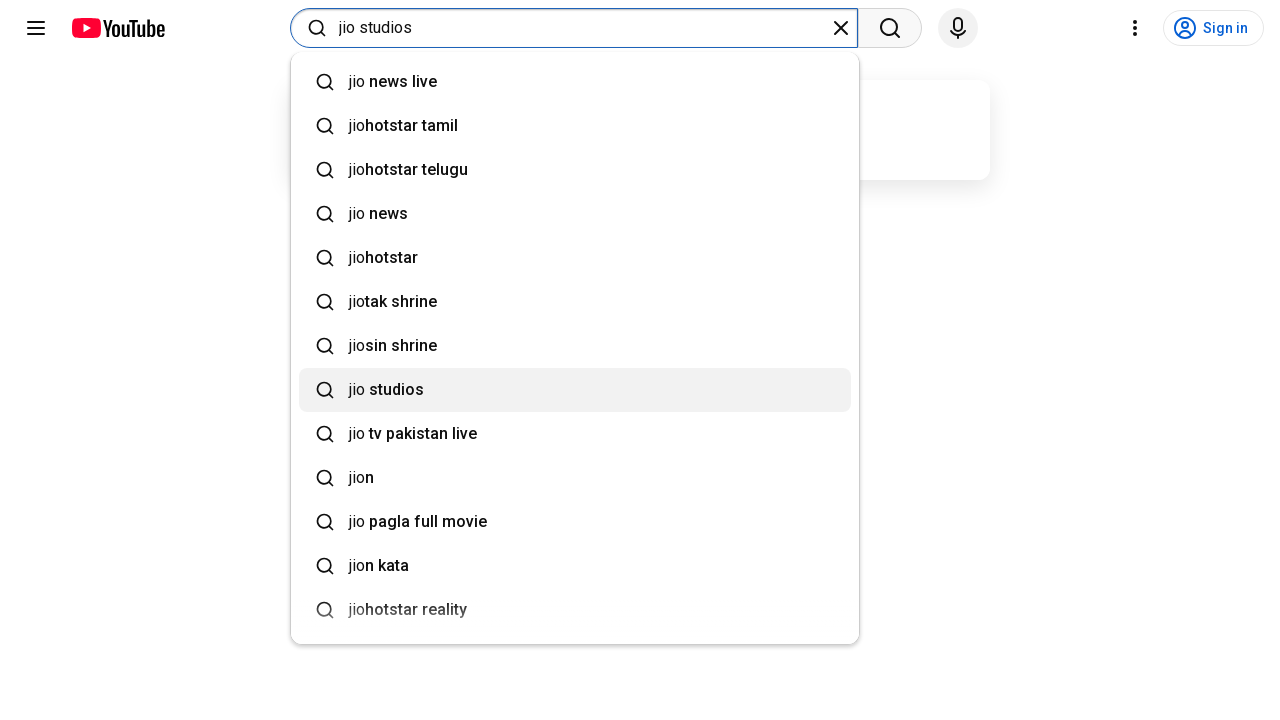

Pressed ArrowDown to navigate to suggestion 9
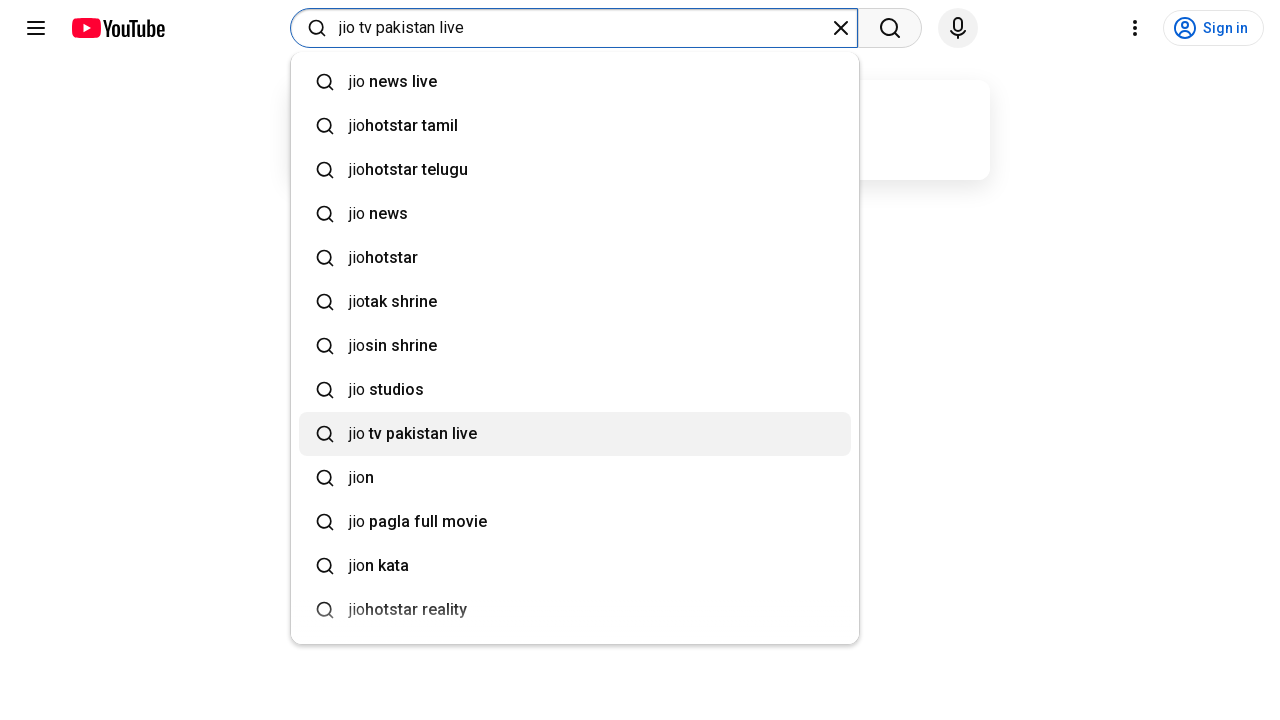

Waited 500ms for suggestion to be highlighted
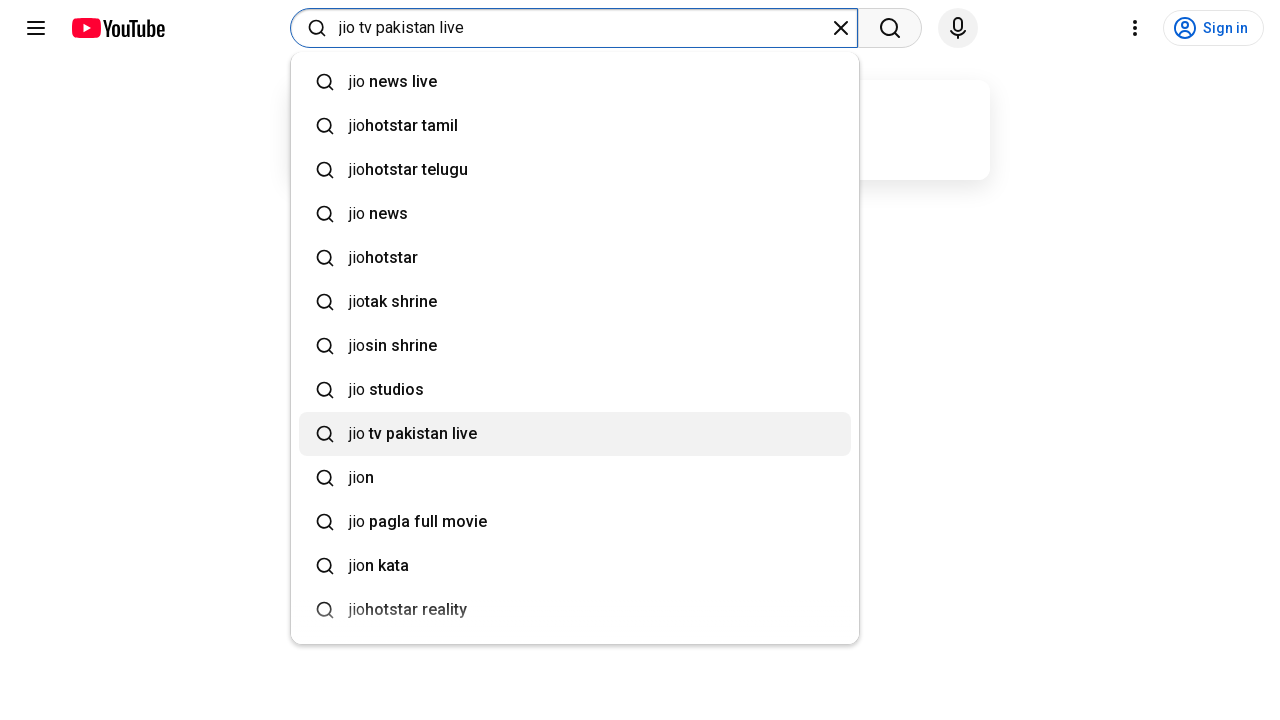

Retrieved suggestion text: 'tv pakistan live'
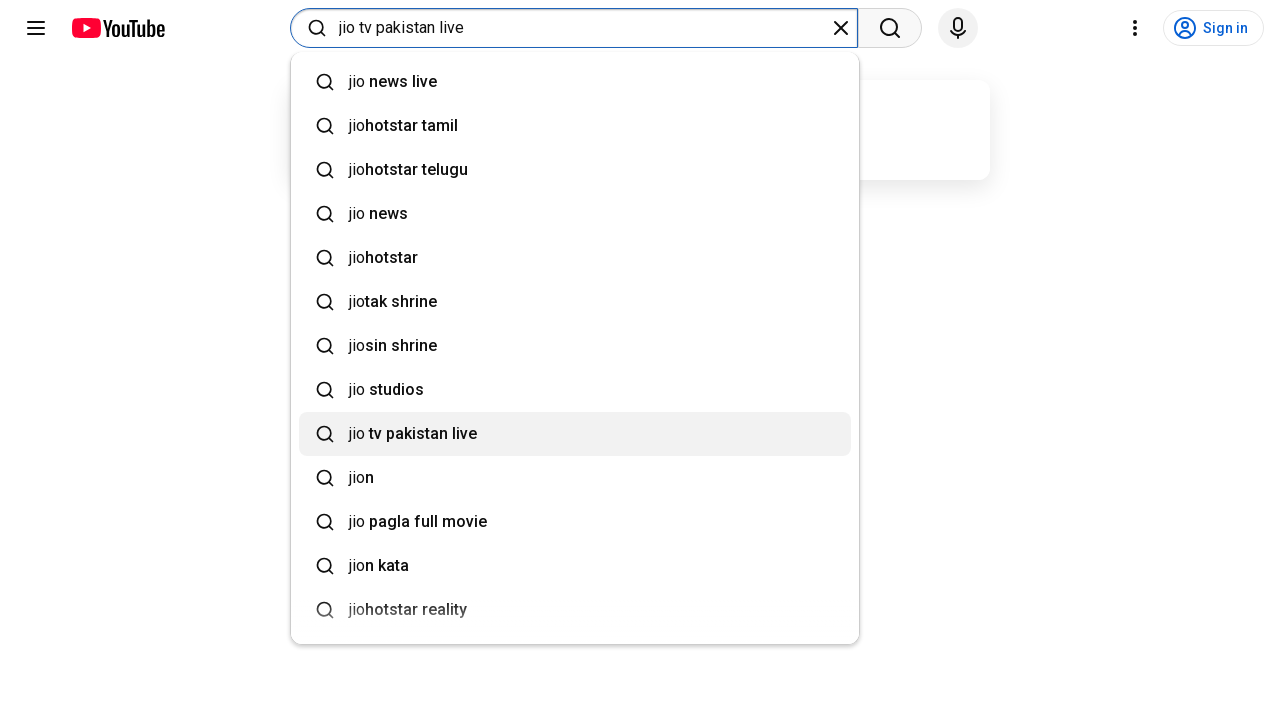

Pressed ArrowDown to navigate to suggestion 10
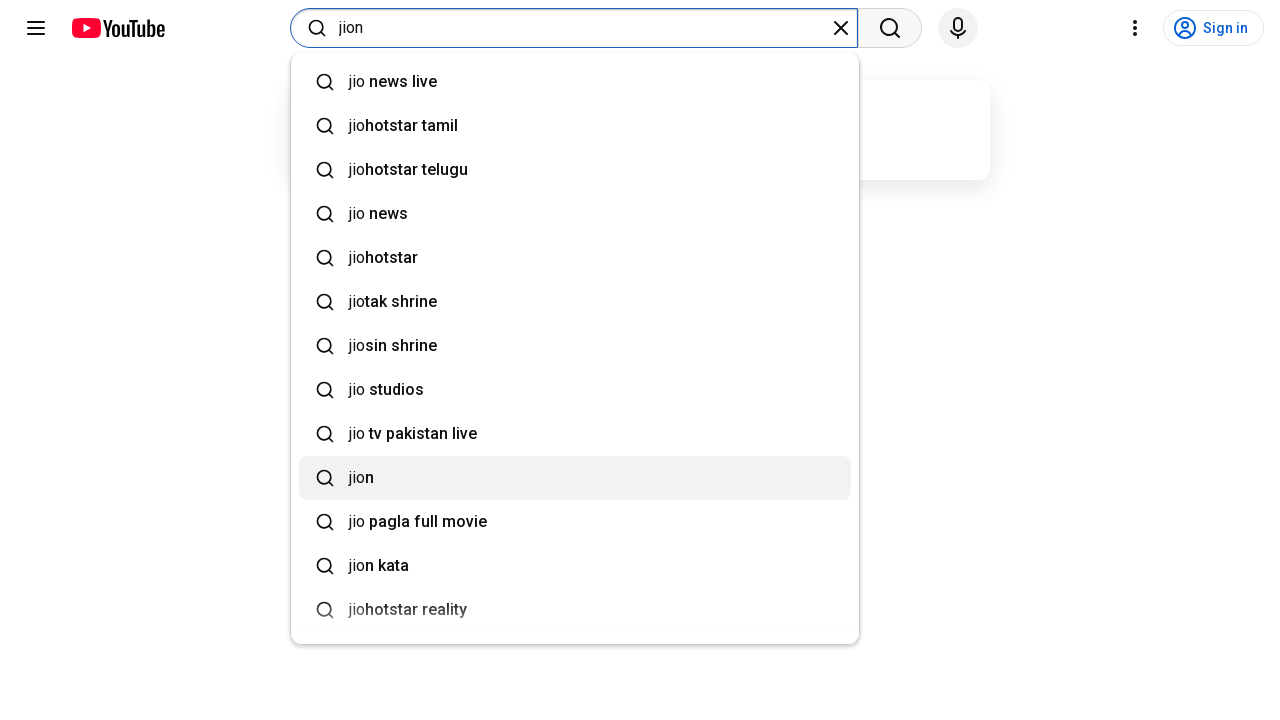

Waited 500ms for suggestion to be highlighted
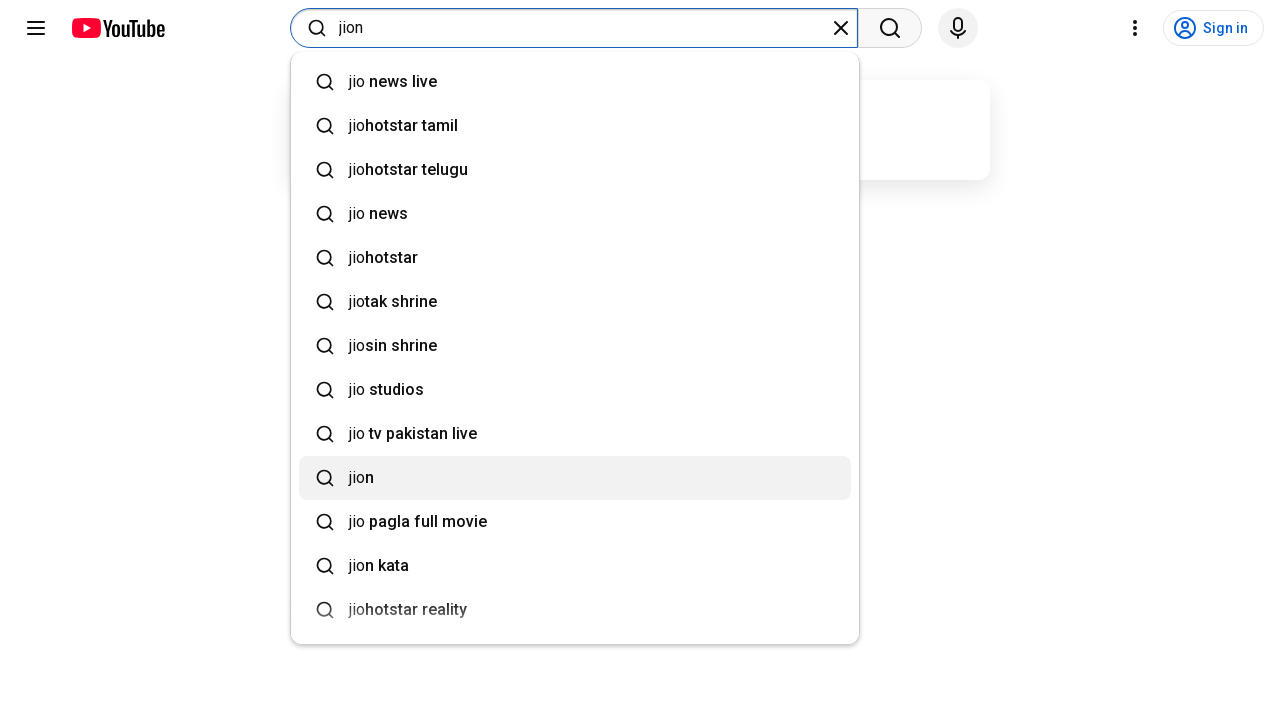

Retrieved suggestion text: 'n'
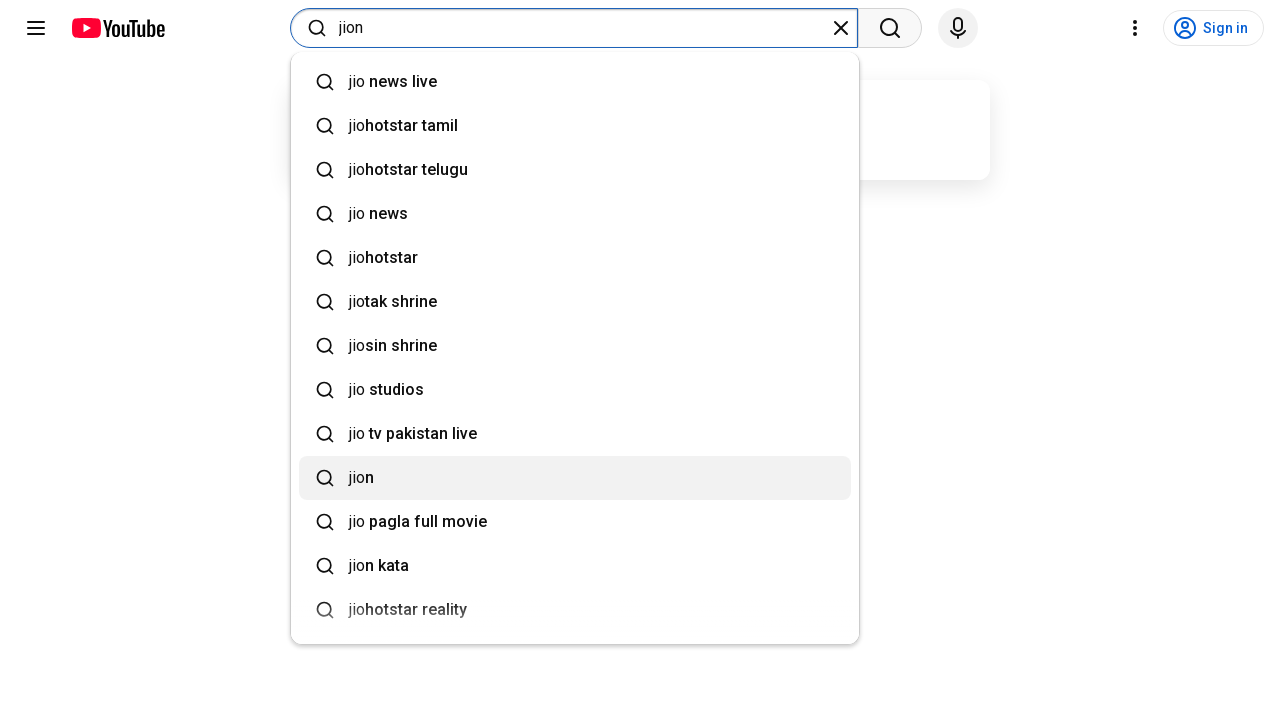

Pressed ArrowDown to navigate to suggestion 11
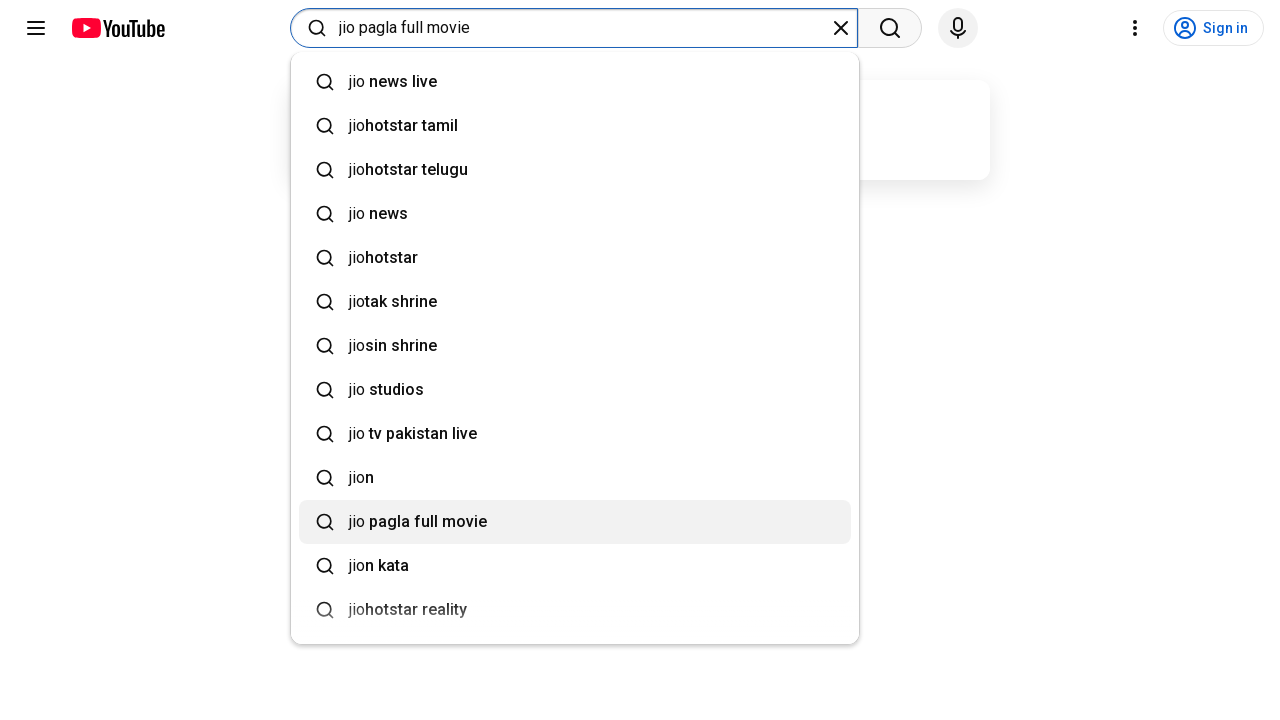

Waited 500ms for suggestion to be highlighted
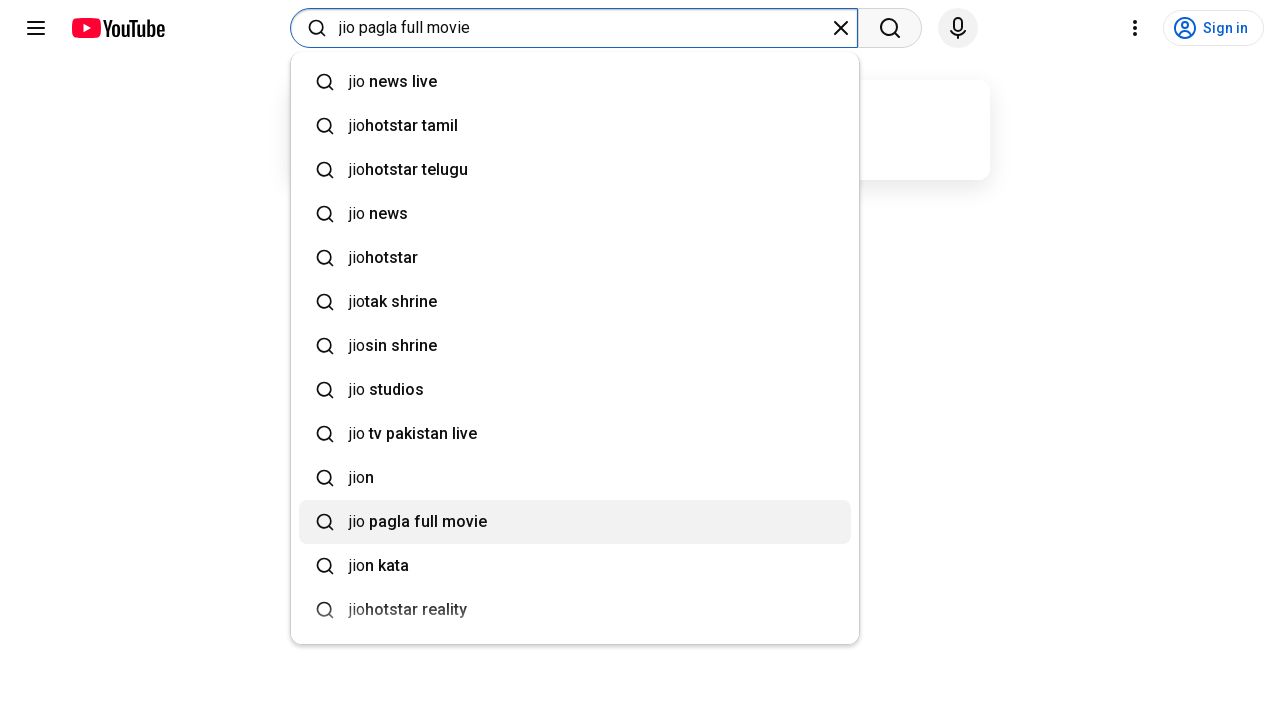

Retrieved suggestion text: 'pagla full movie'
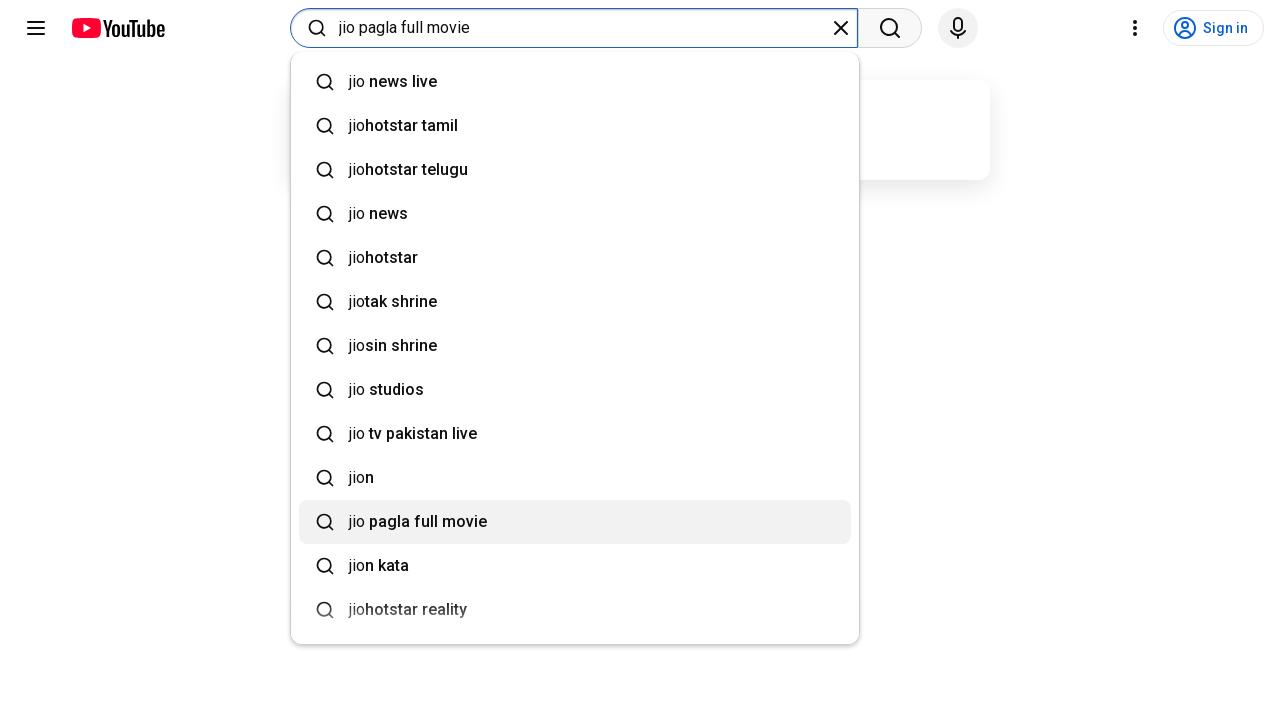

Pressed ArrowDown to navigate to suggestion 12
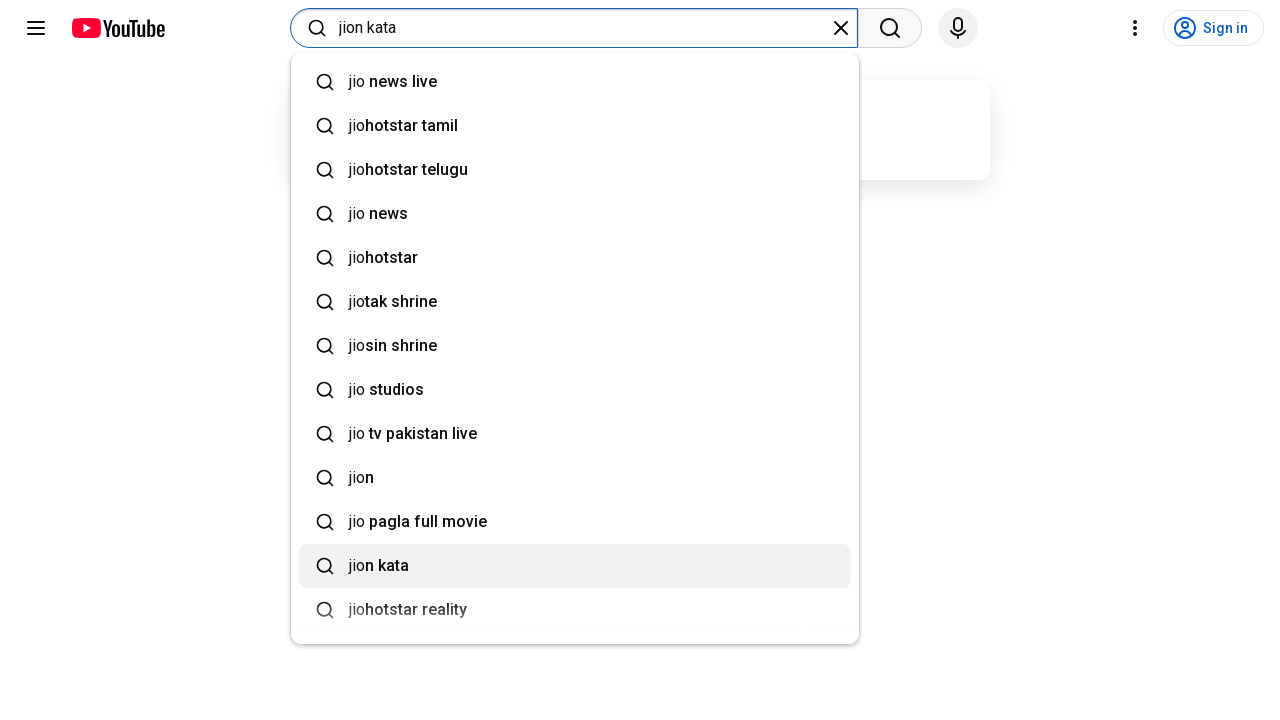

Waited 500ms for suggestion to be highlighted
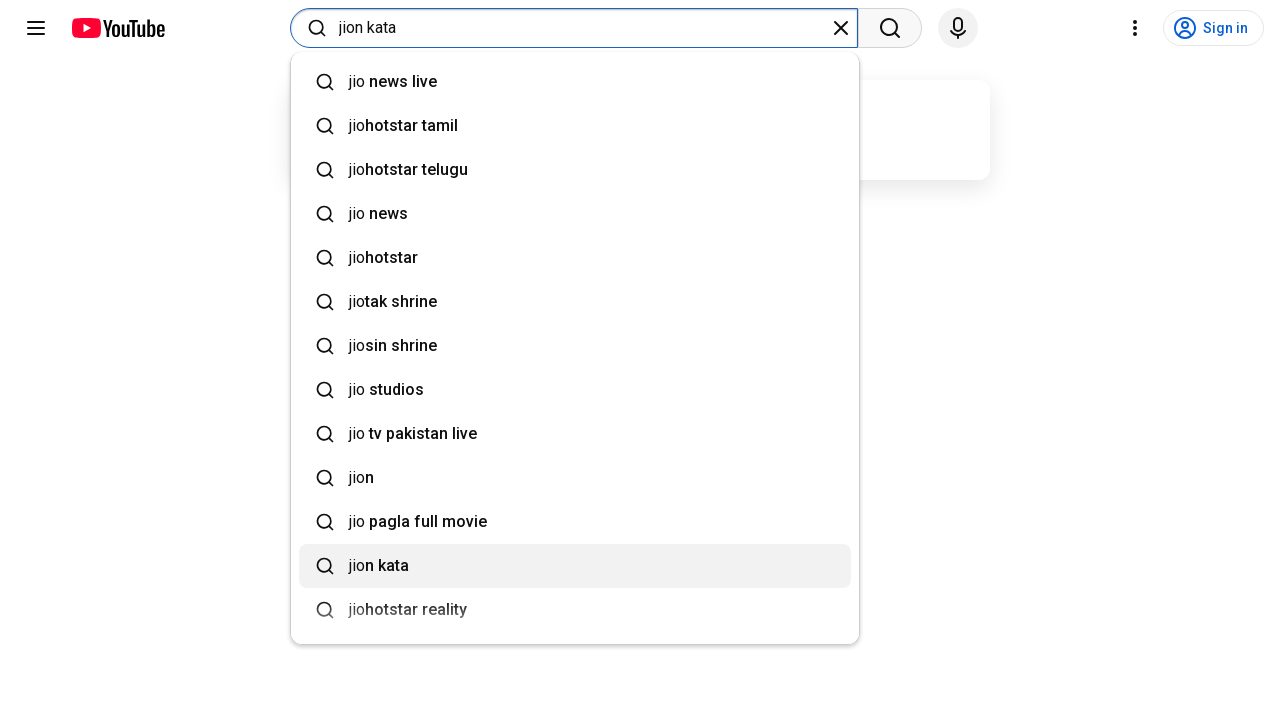

Retrieved suggestion text: 'n kata'
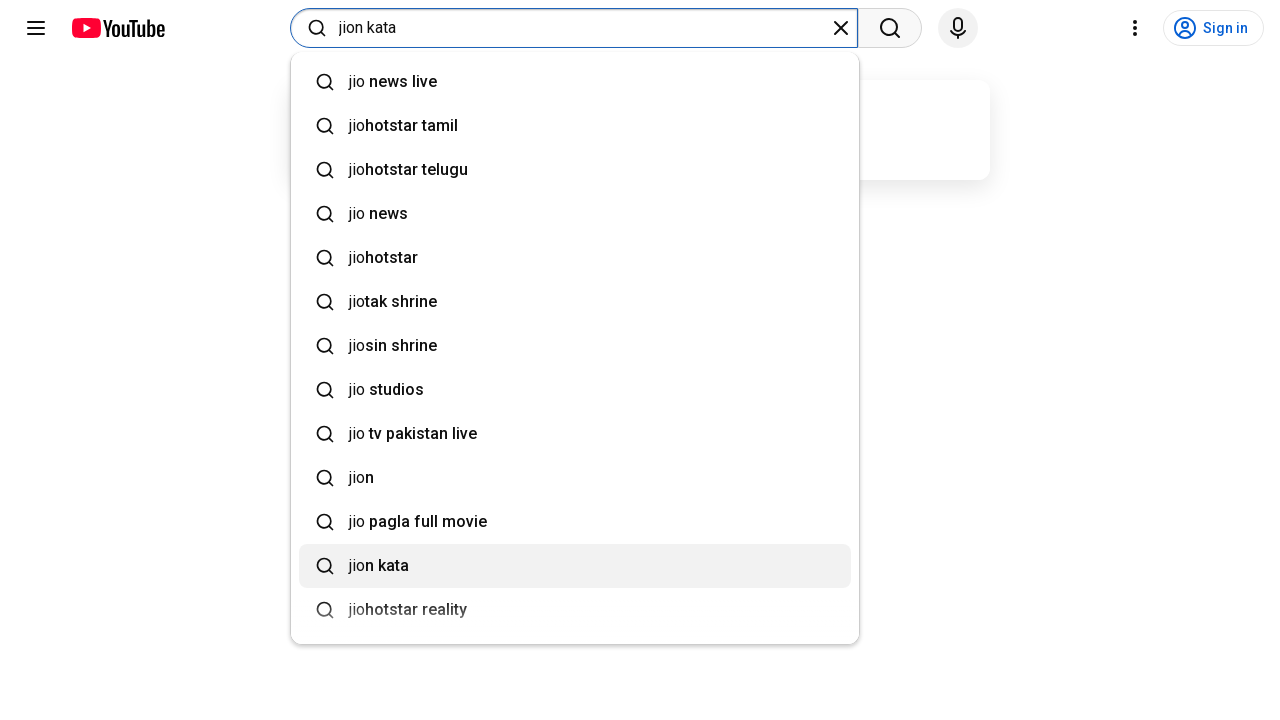

Pressed ArrowDown to navigate to suggestion 13
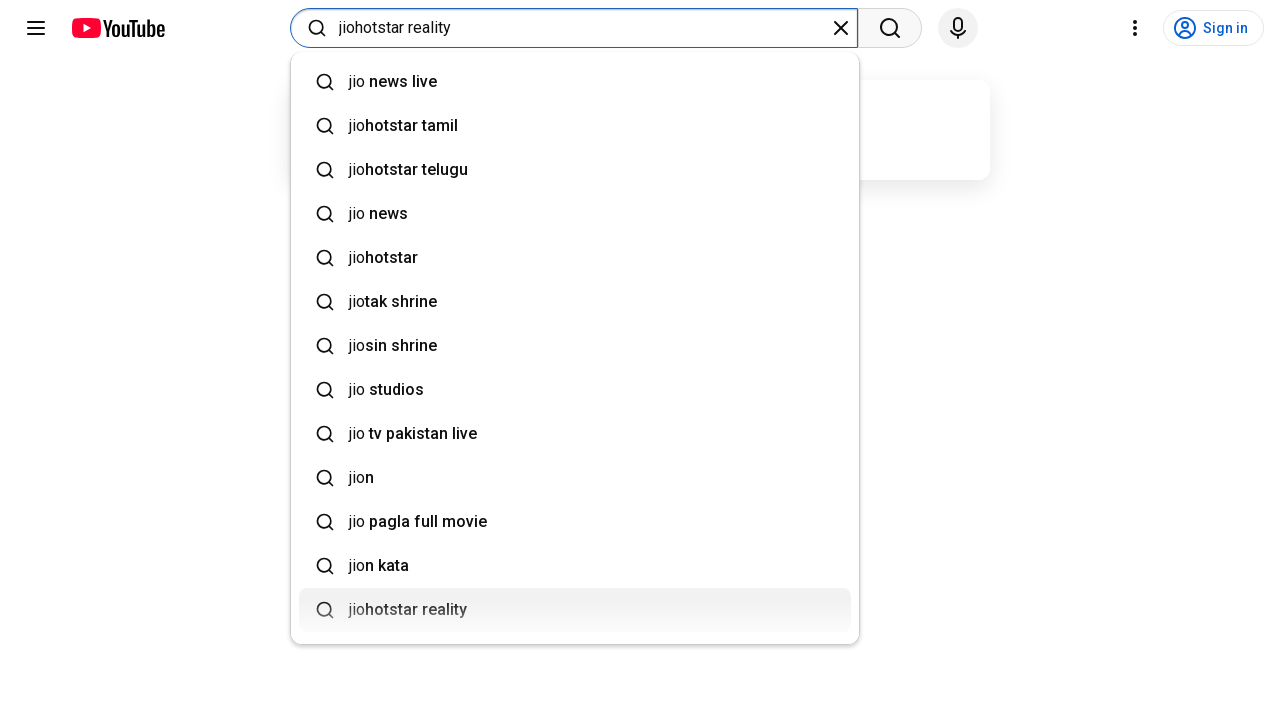

Waited 500ms for suggestion to be highlighted
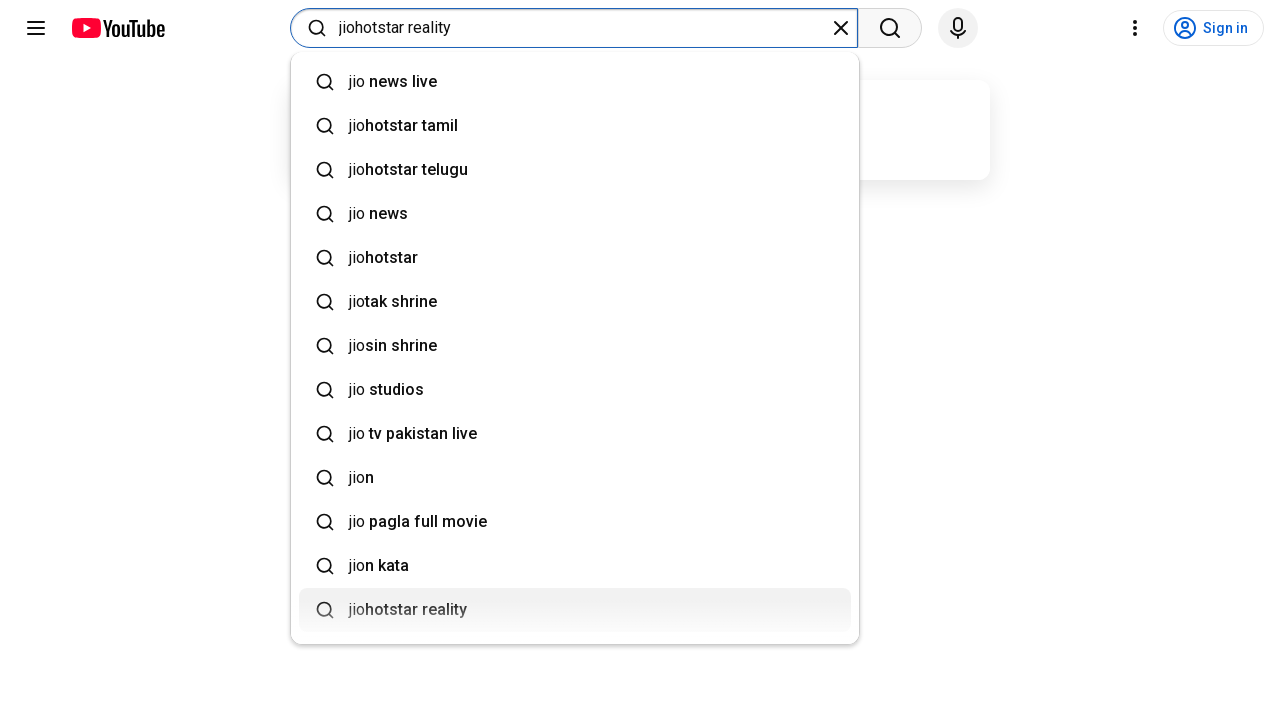

Retrieved suggestion text: 'hotstar reality'
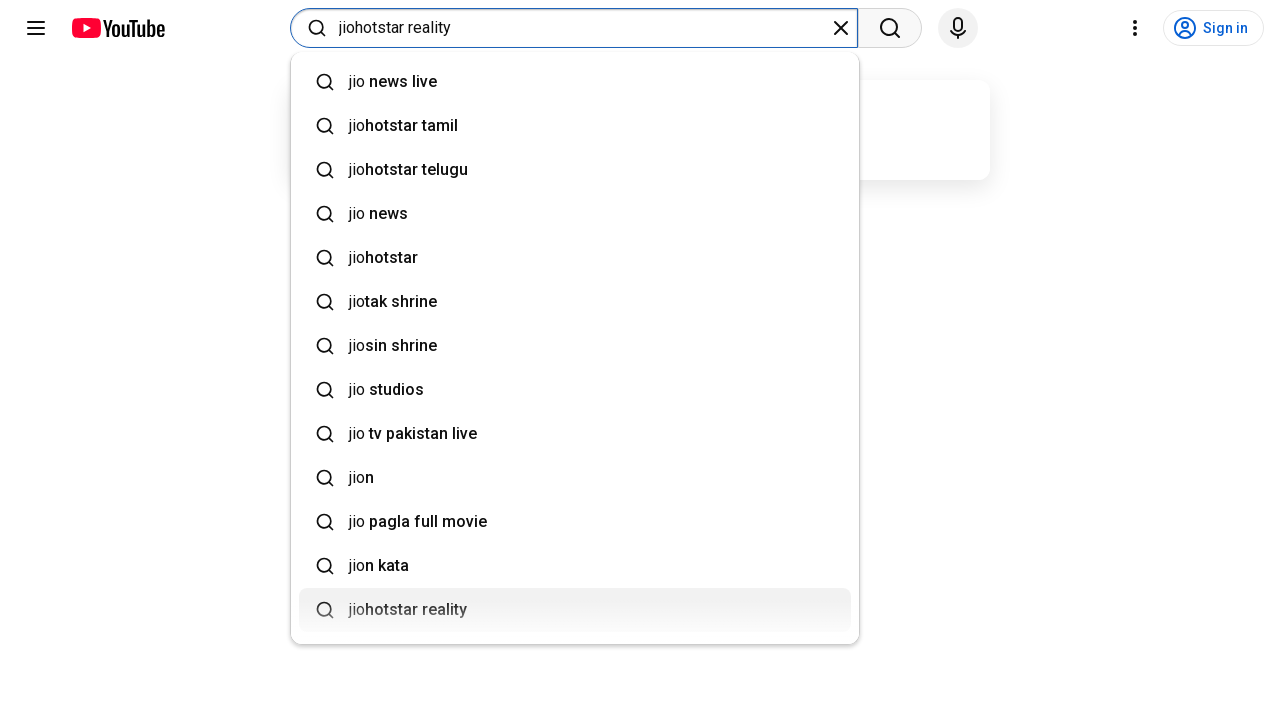

Pressed ArrowDown to navigate to suggestion 14
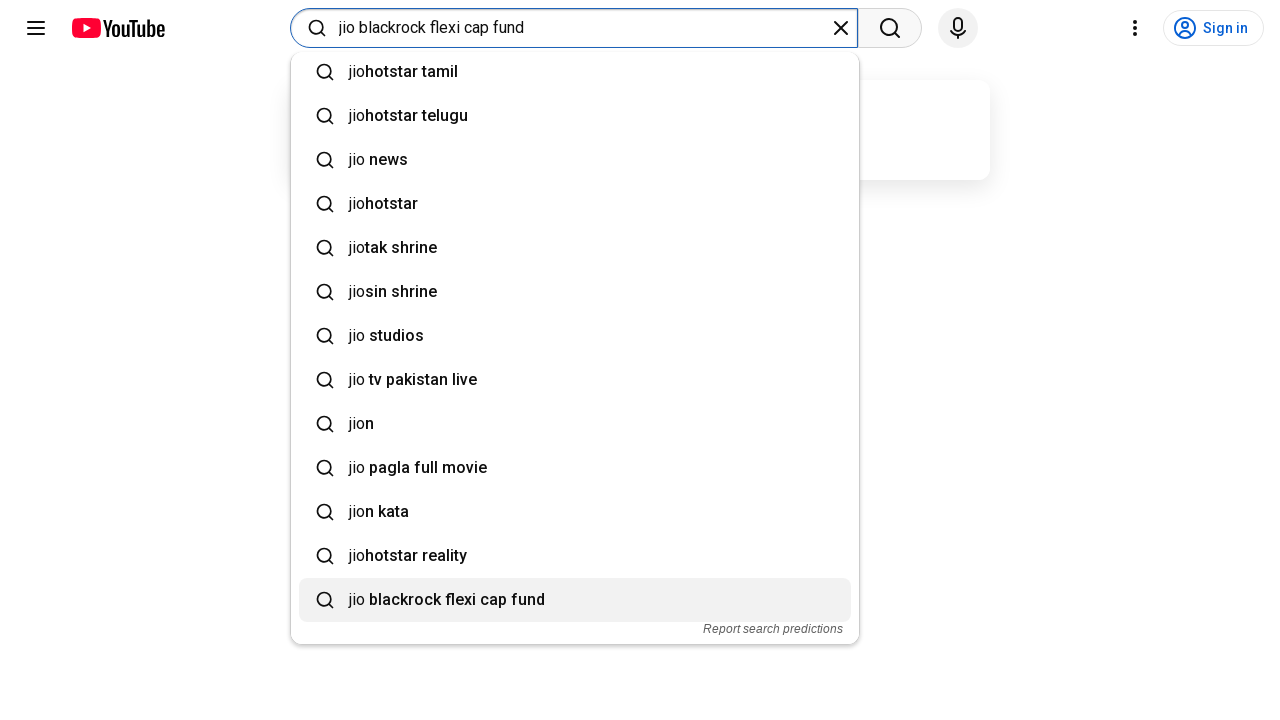

Waited 500ms for suggestion to be highlighted
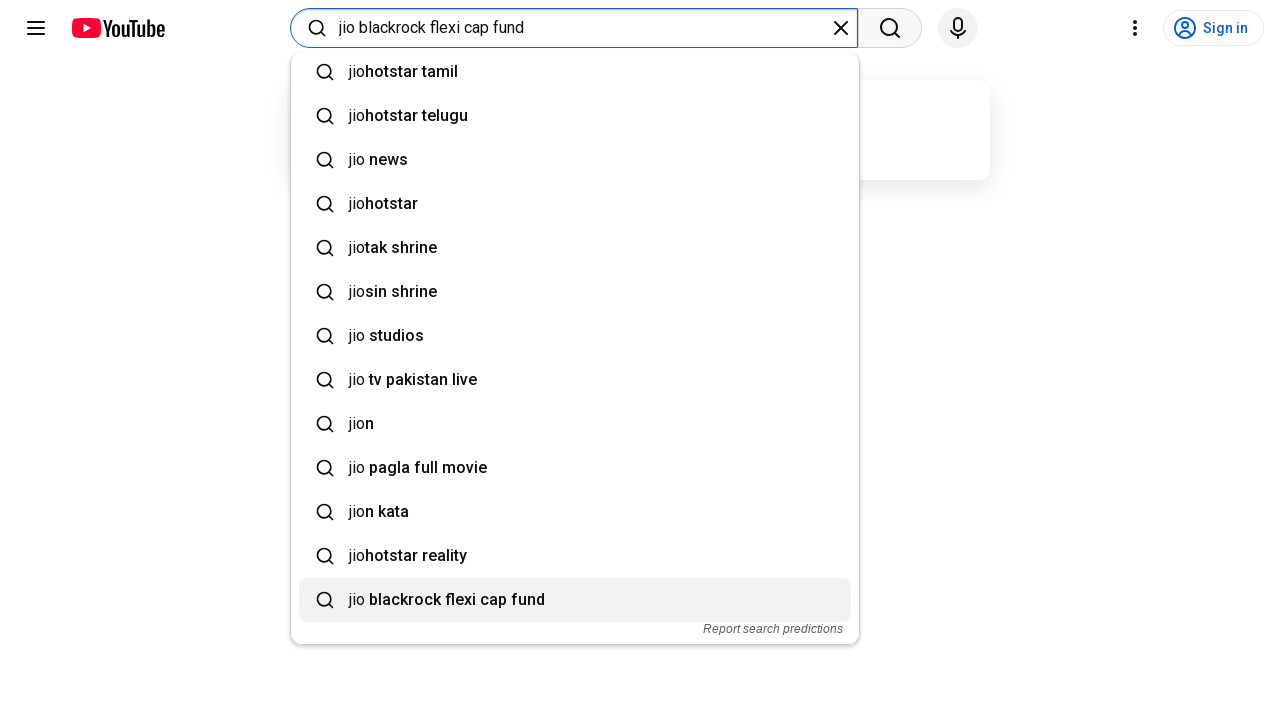

Retrieved suggestion text: 'blackrock flexi cap fund'
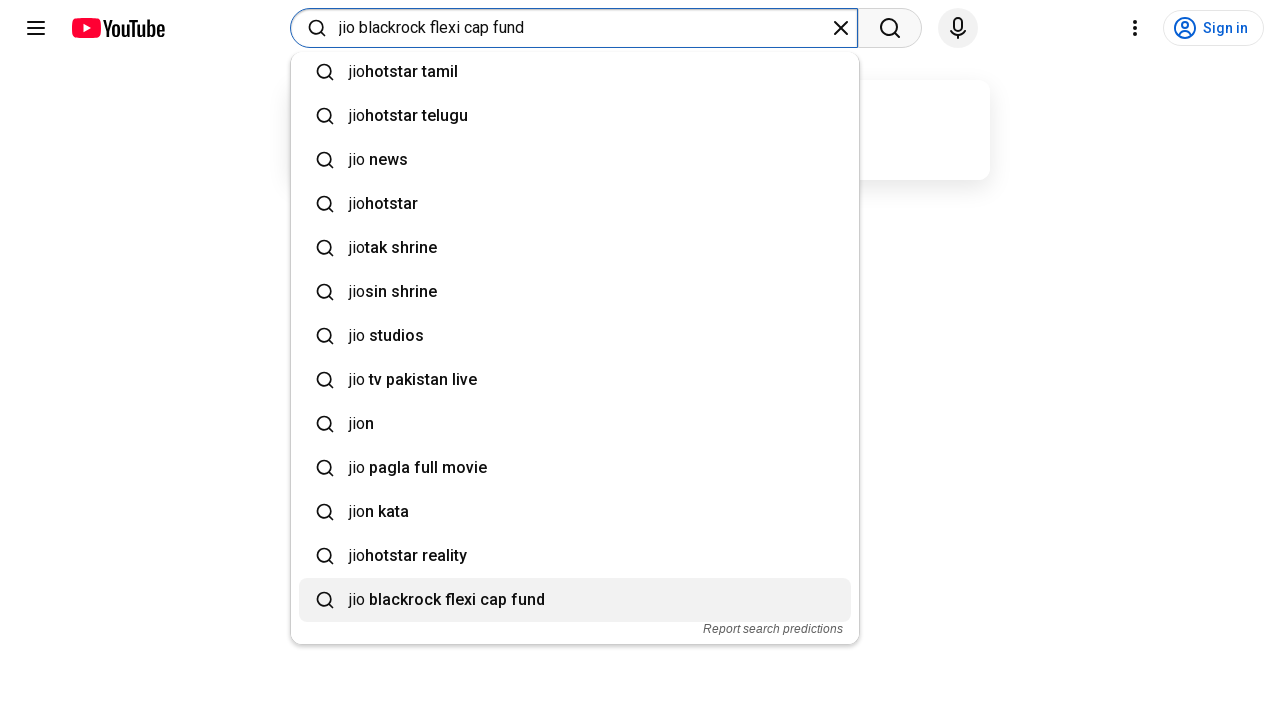

Error: Target suggestion 'coin' not found in autocomplete list
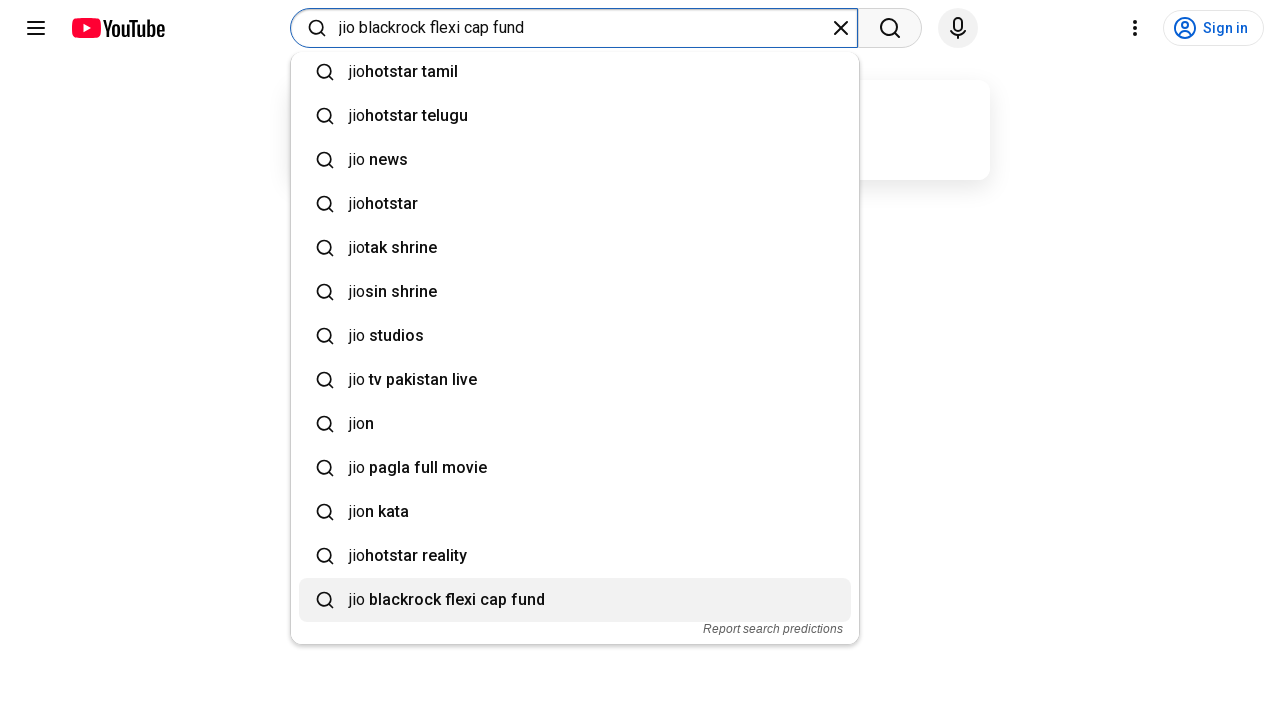

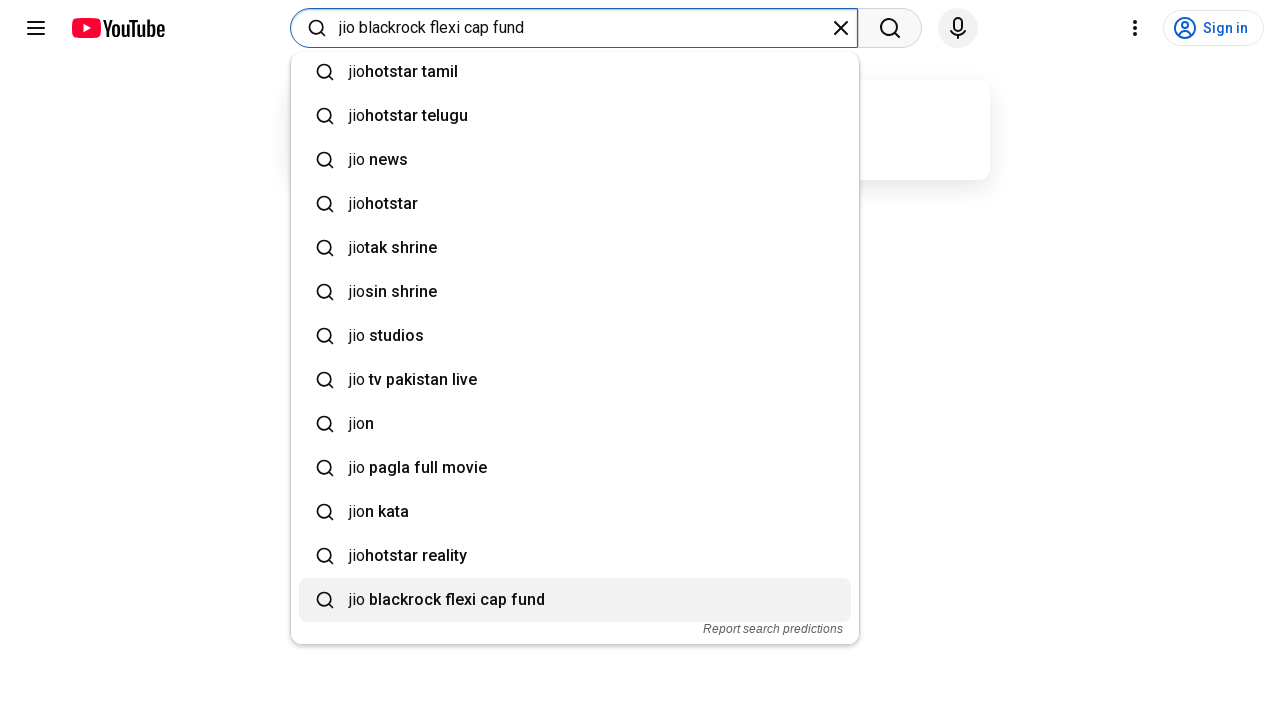